Tests product category navigation by verifying each category (Speakers, Tablets, Headphones, Laptops, Mice) is displayed, clickable, and lands on the correct page. Also tests the "Shop now" button for each category.

Starting URL: https://advantageonlineshopping.com/#/

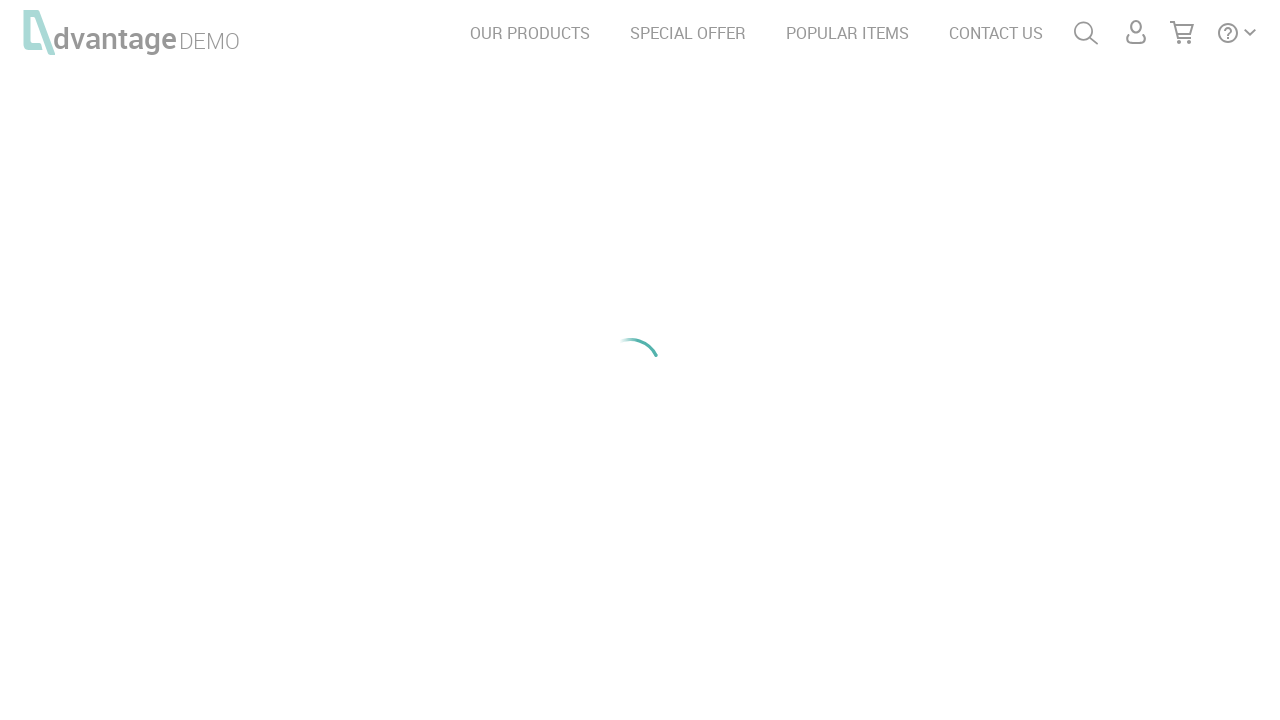

Waited for Speakers category text to be visible
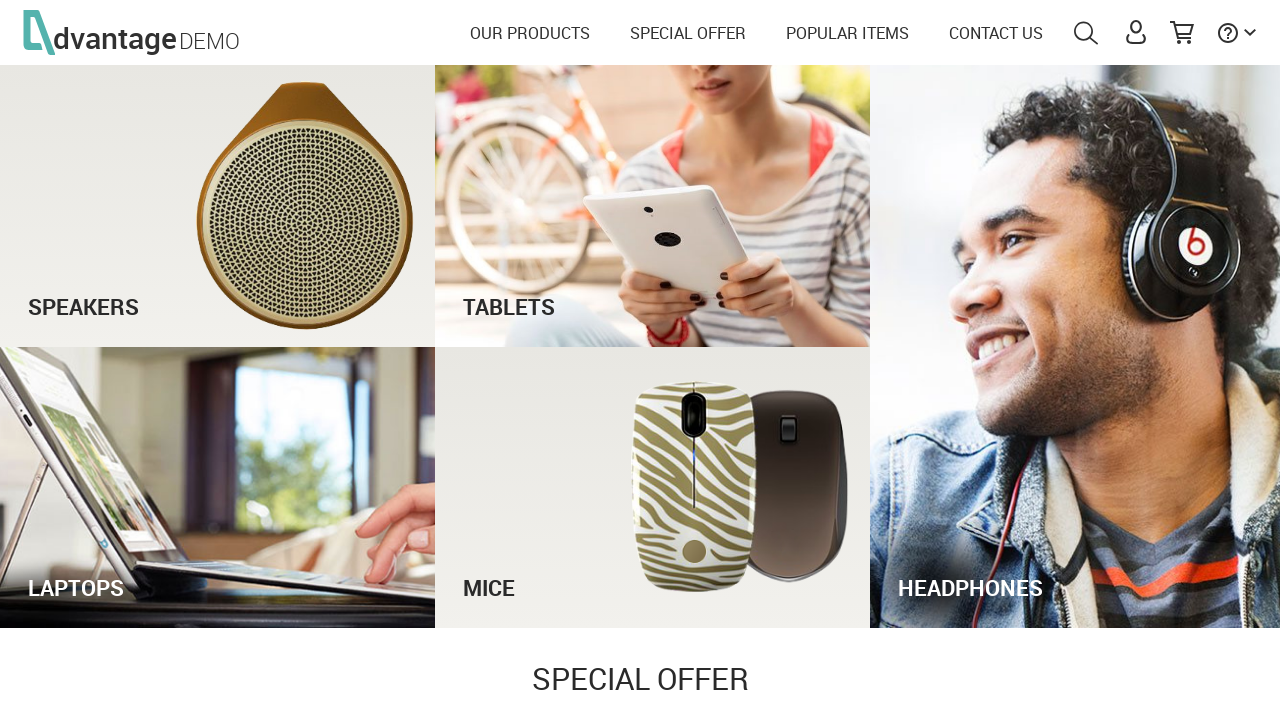

Clicked on Speakers category text at (218, 287) on #speakersTxt
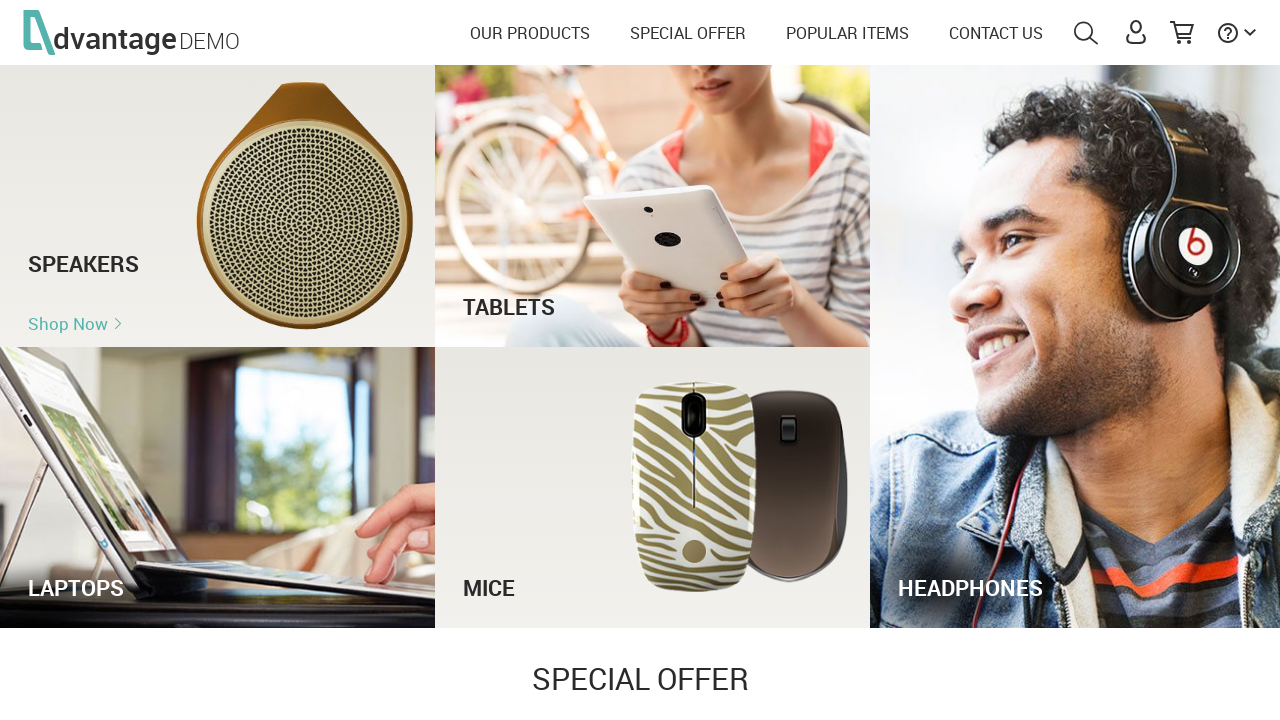

Navigated to Speakers category page
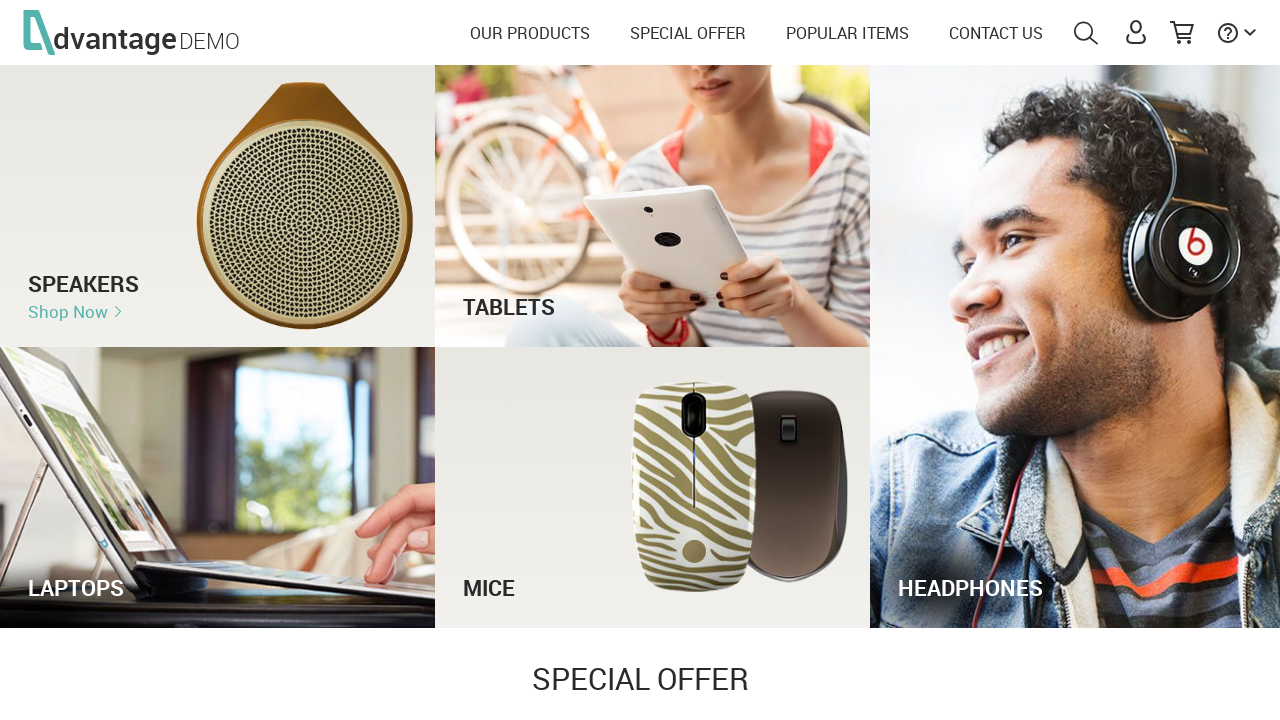

Navigated back from Speakers category
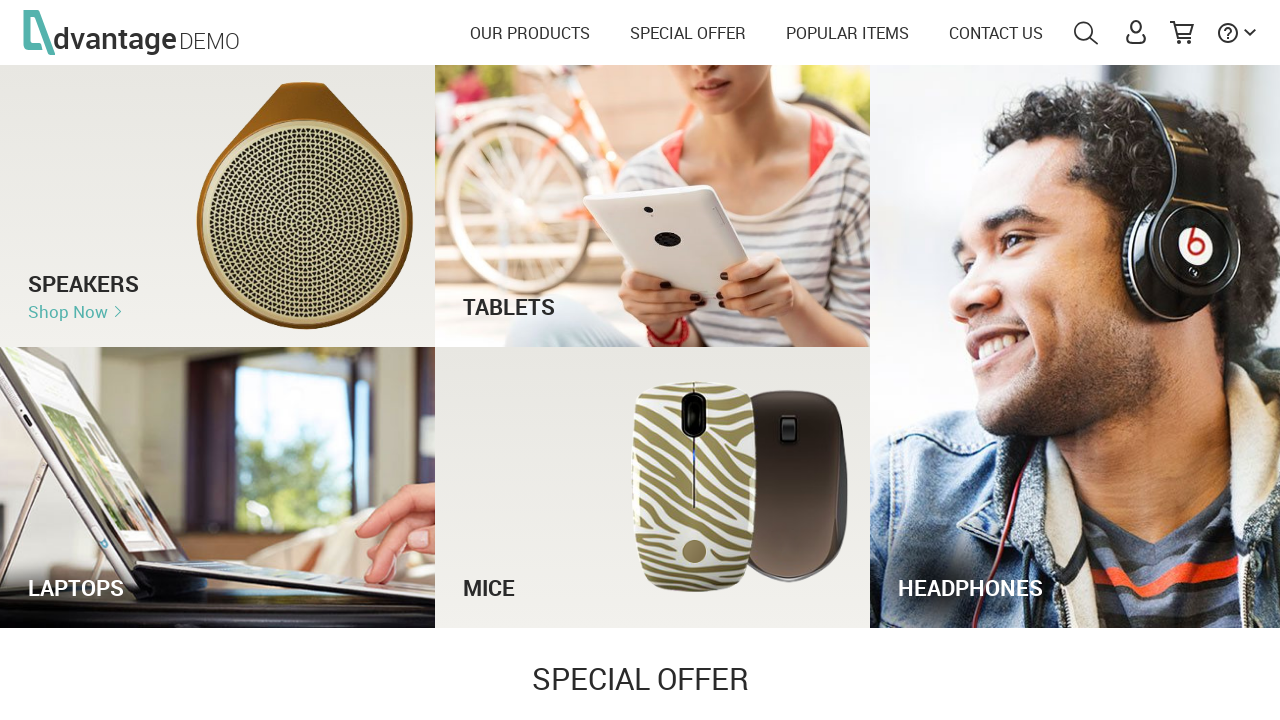

Reloaded the page
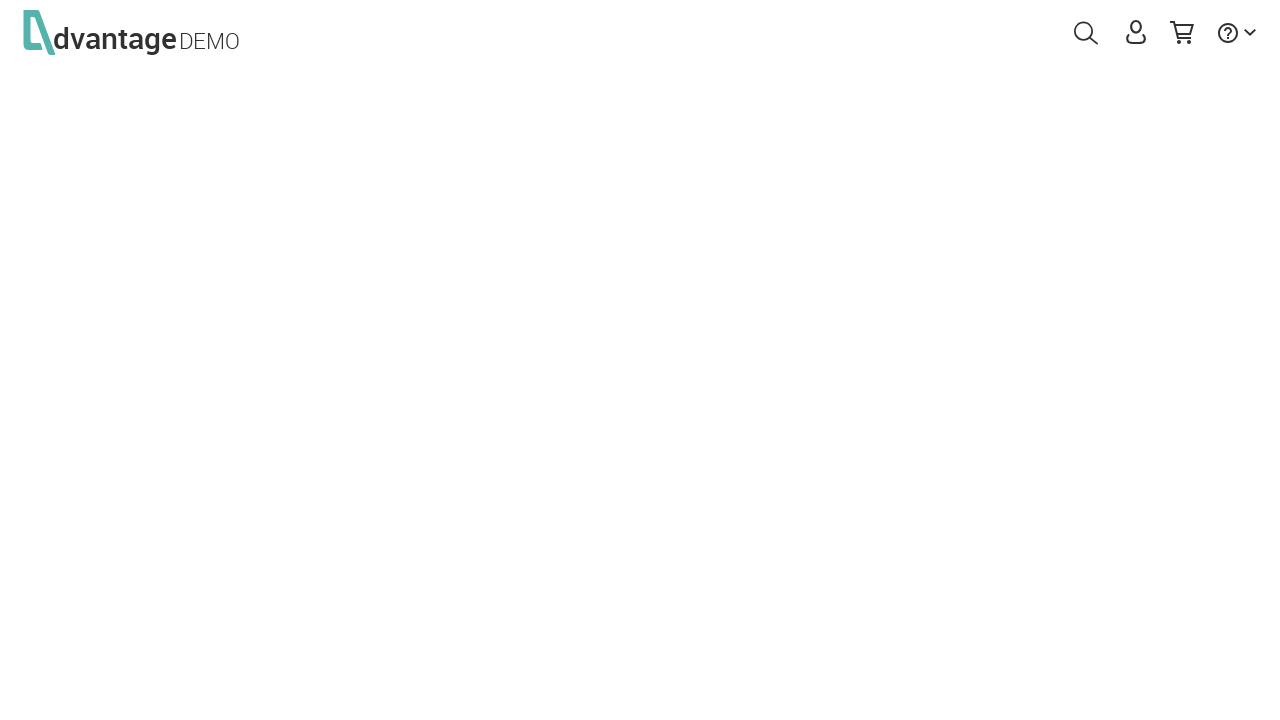

Hovered over Speakers category text at (218, 283) on #speakersTxt
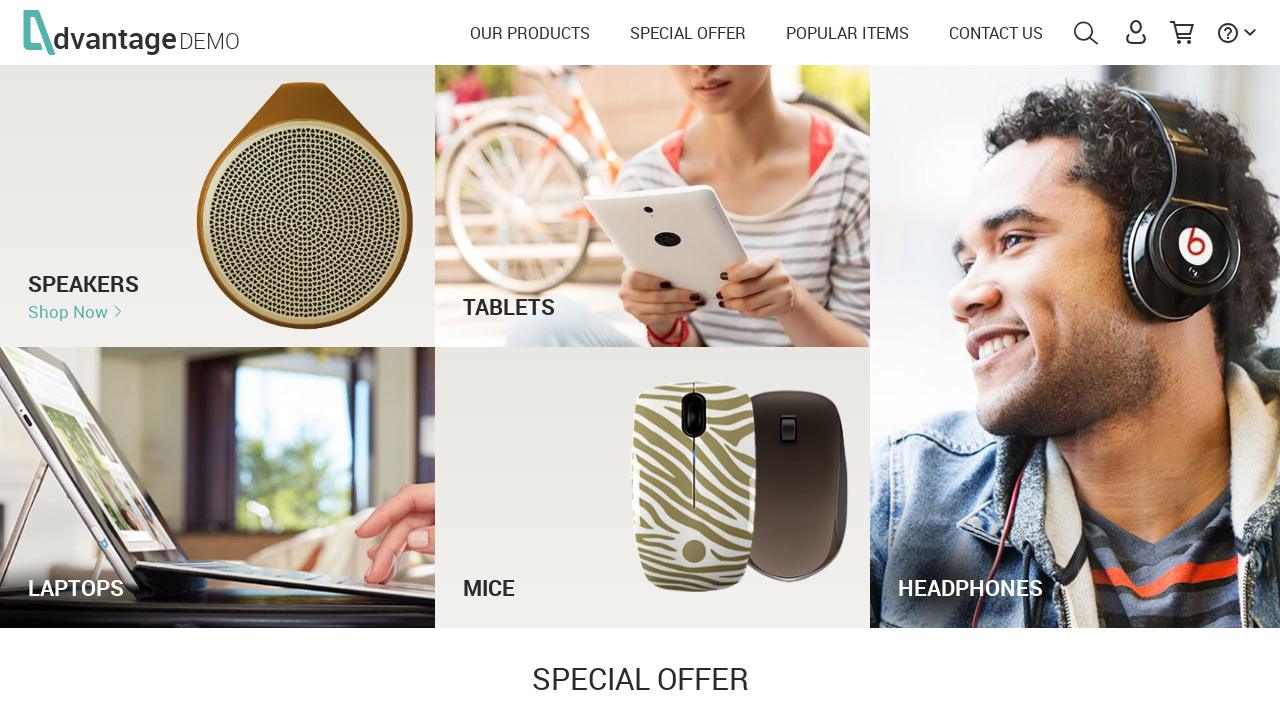

Clicked on Speakers 'Shop now' link at (68, 311) on #speakersLink
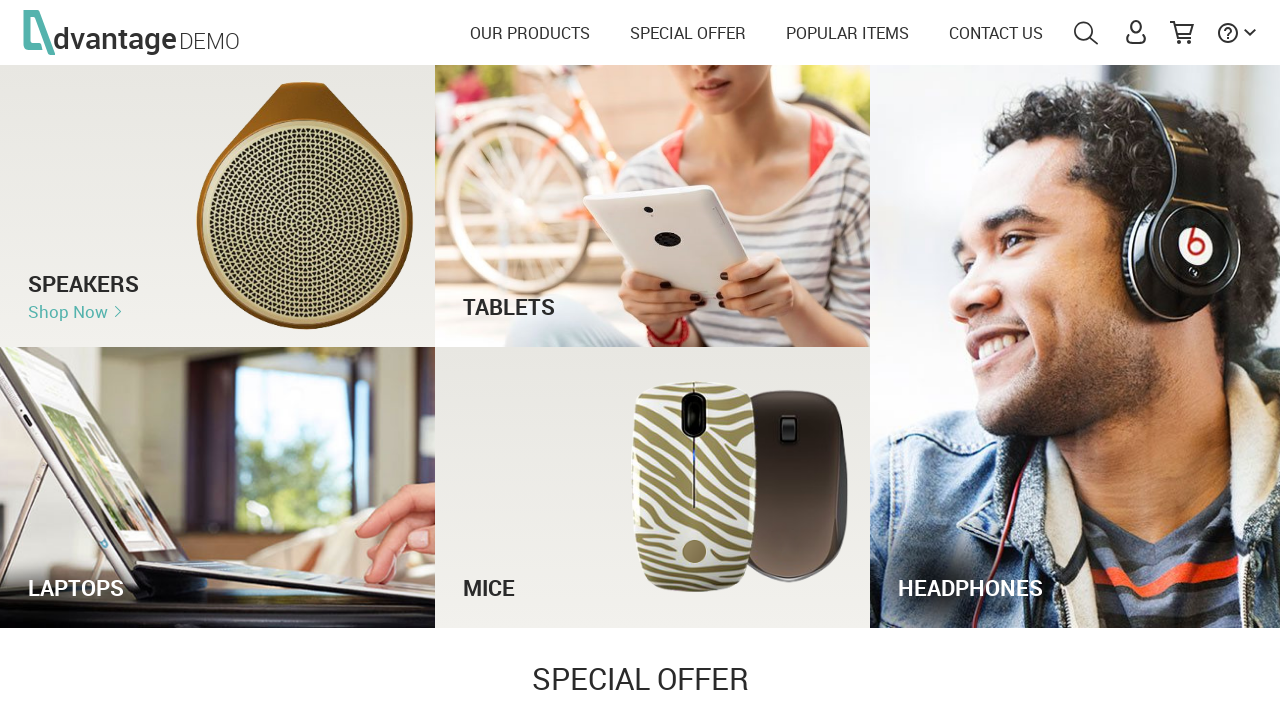

Verified navigation to Speakers category page via Shop now link
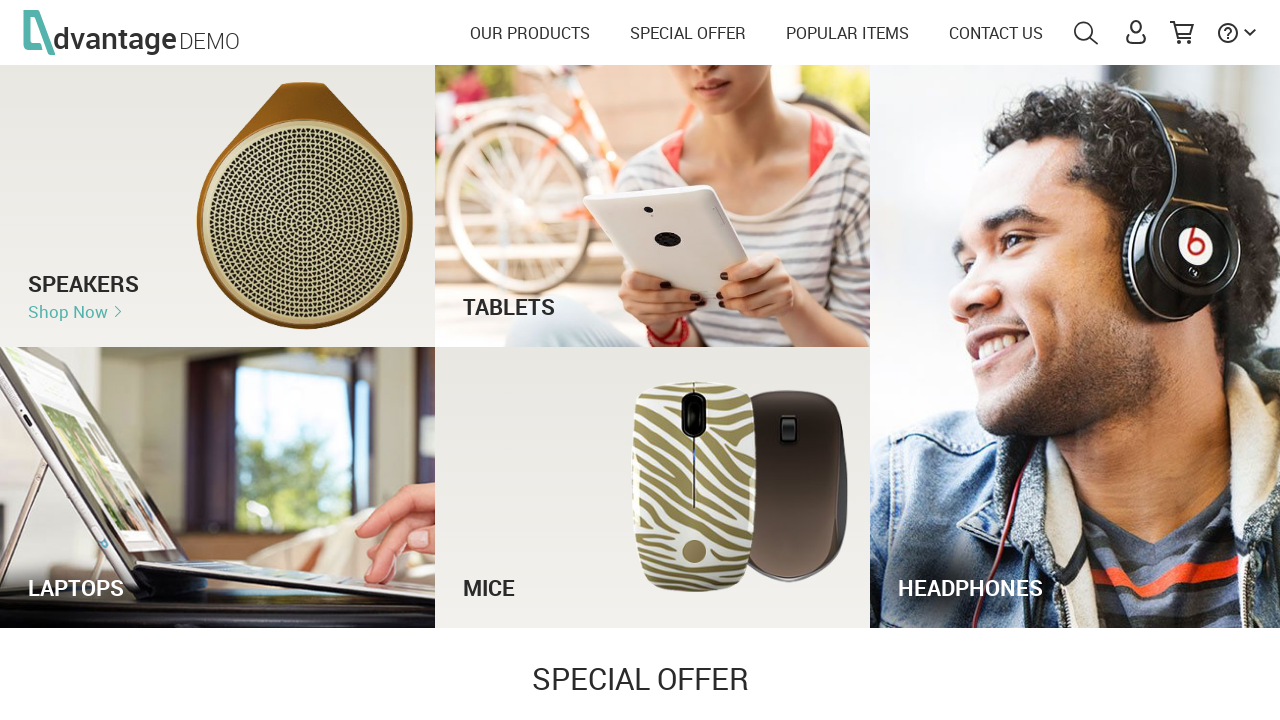

Navigated back from Speakers category
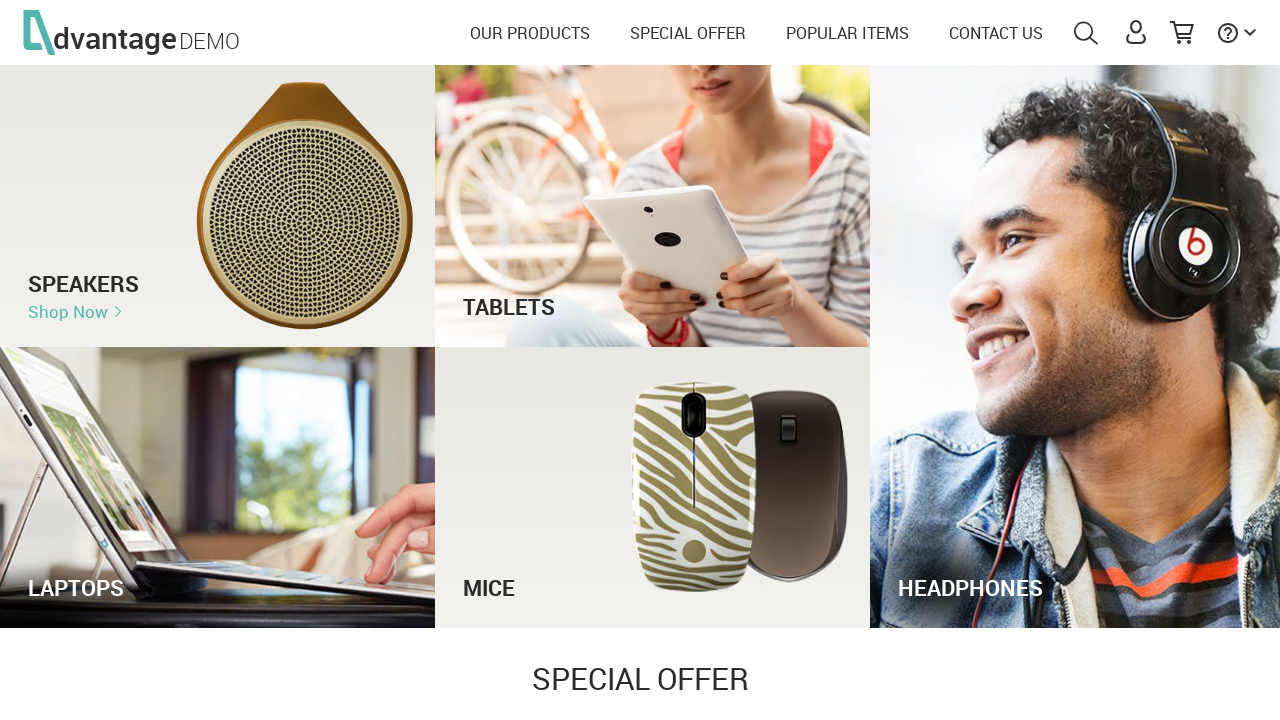

Reloaded the page
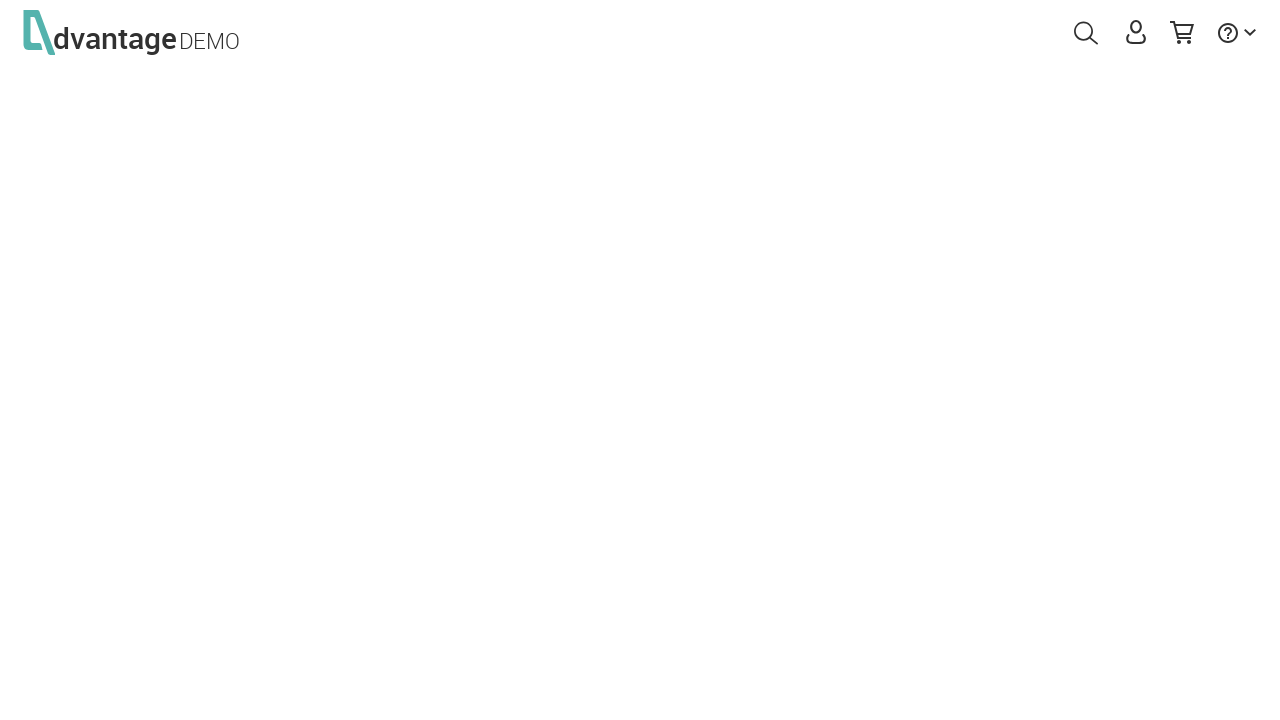

Waited for Tablets category text to be visible
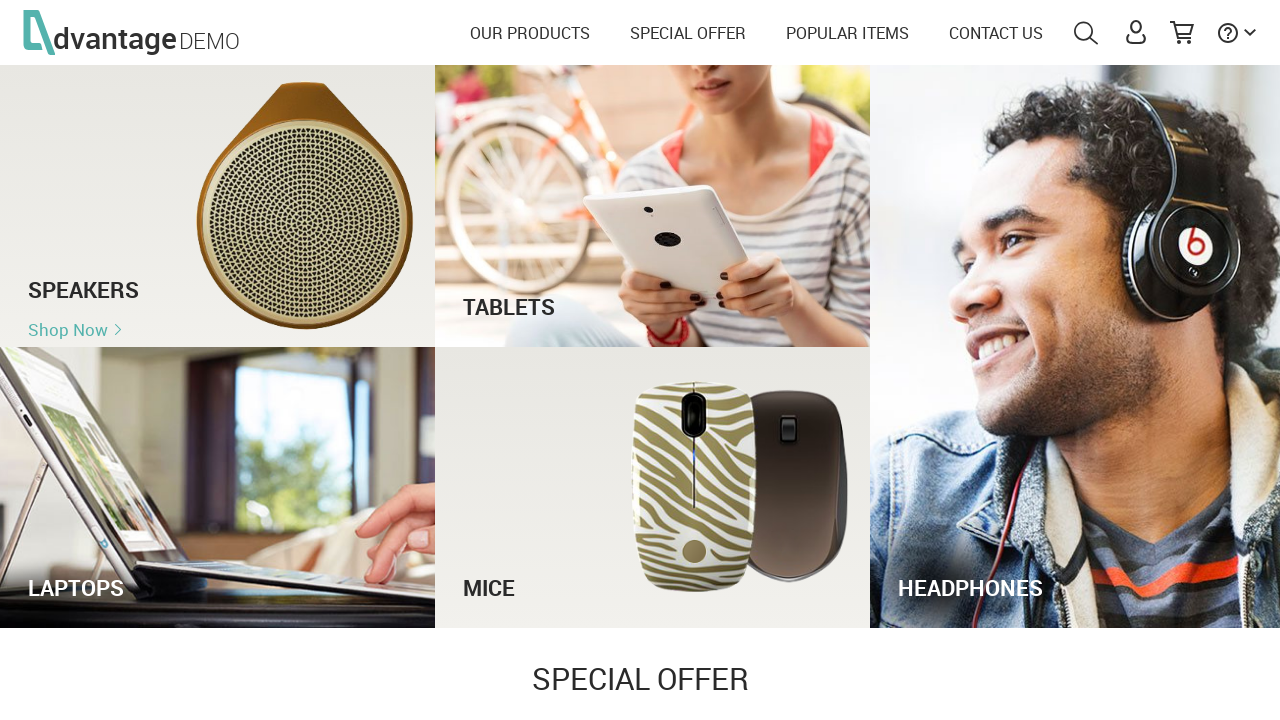

Clicked on Tablets category text at (653, 287) on #tabletsTxt
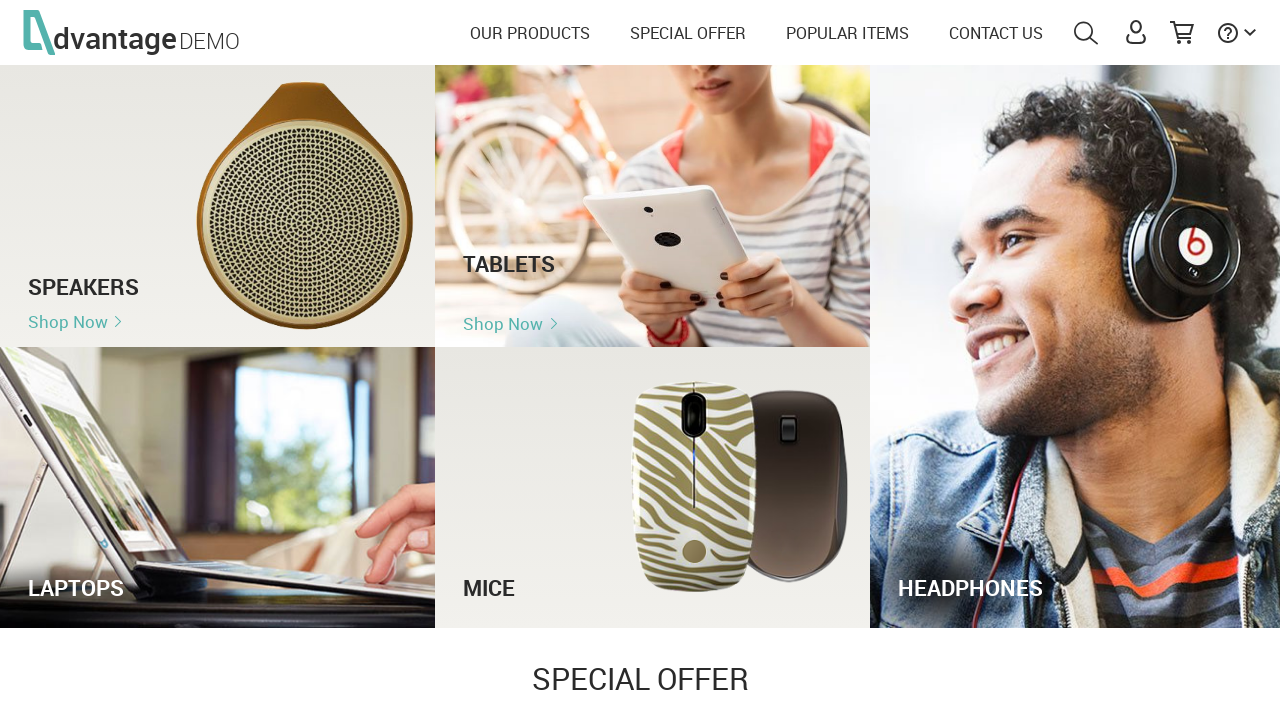

Navigated to Tablets category page
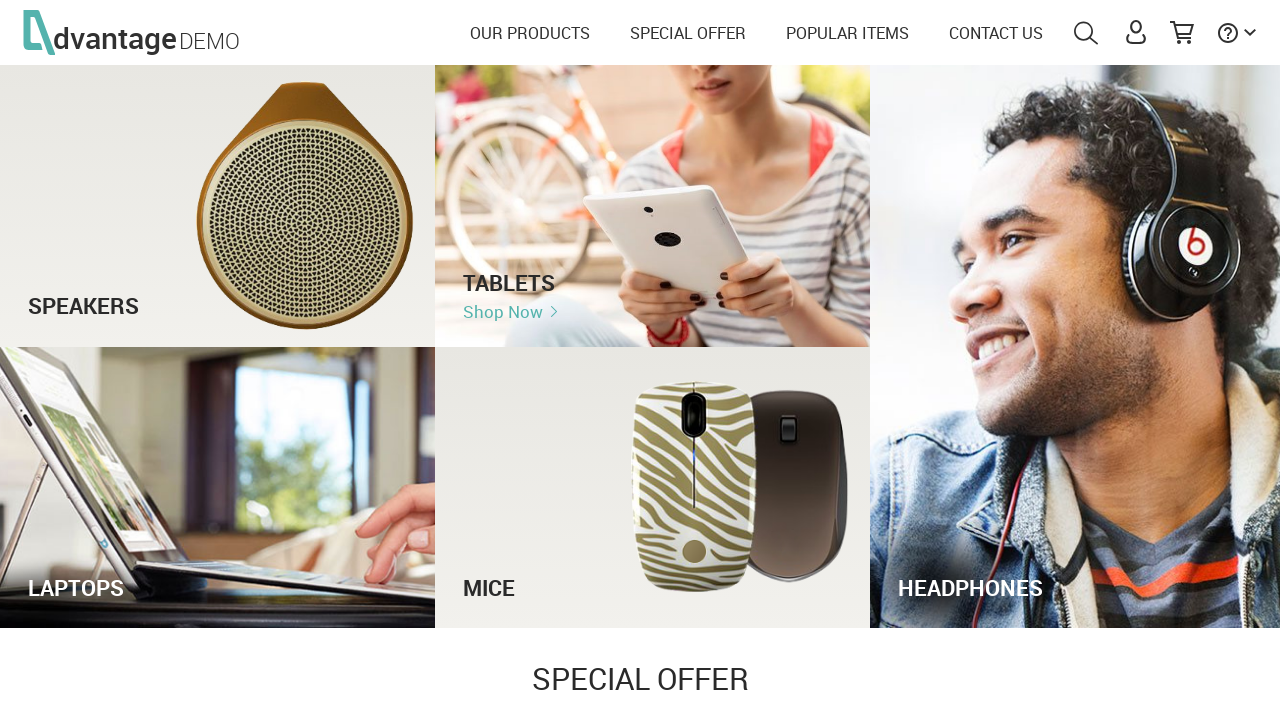

Navigated back from Tablets category
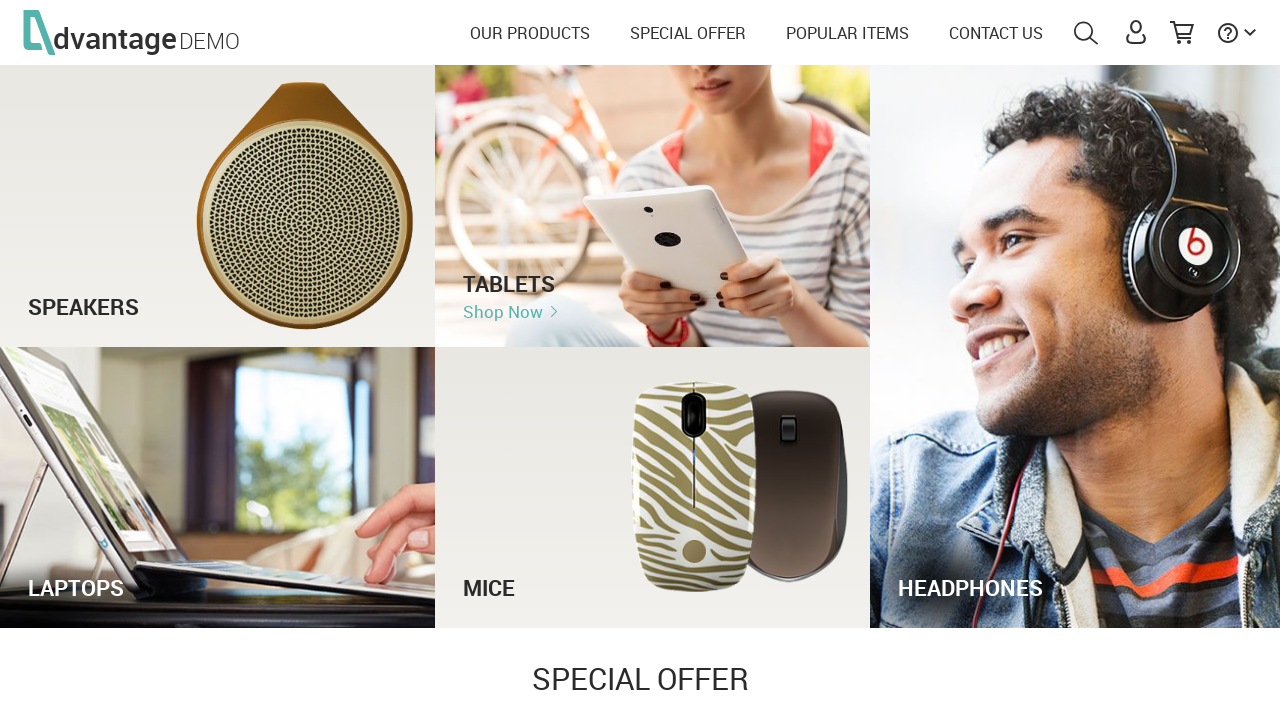

Reloaded the page
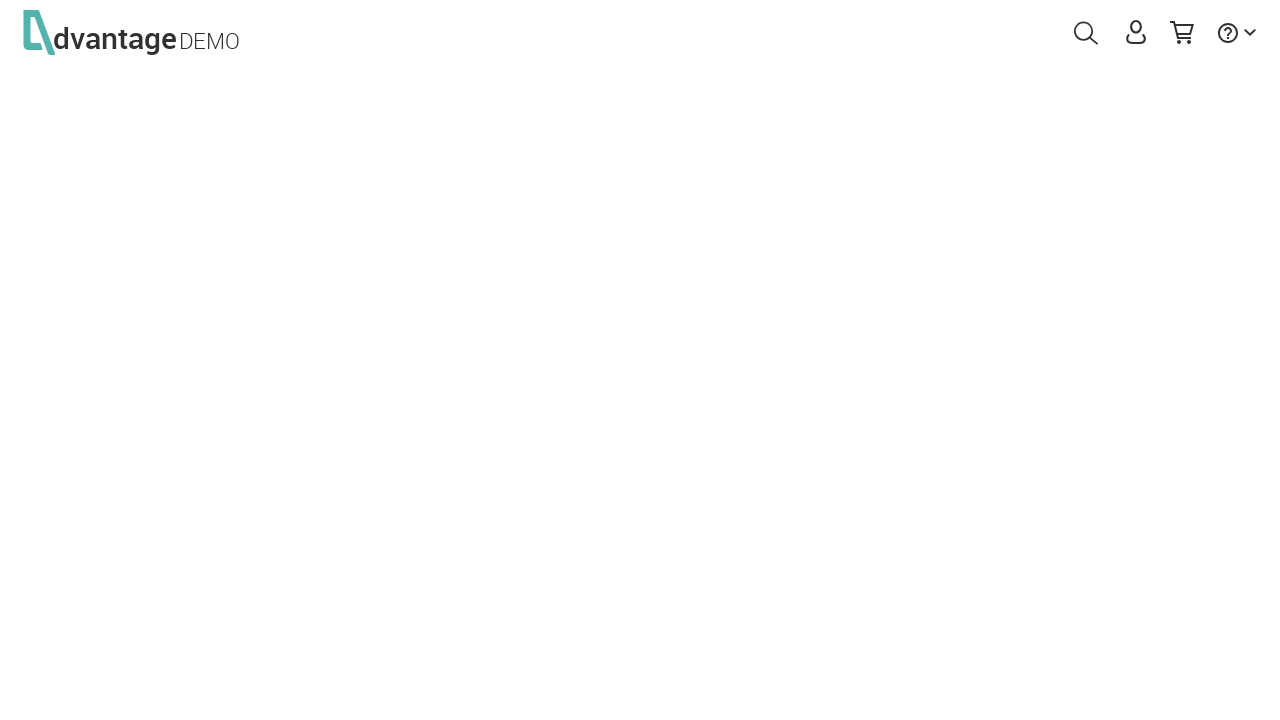

Hovered over Tablets category text at (653, 283) on #tabletsTxt
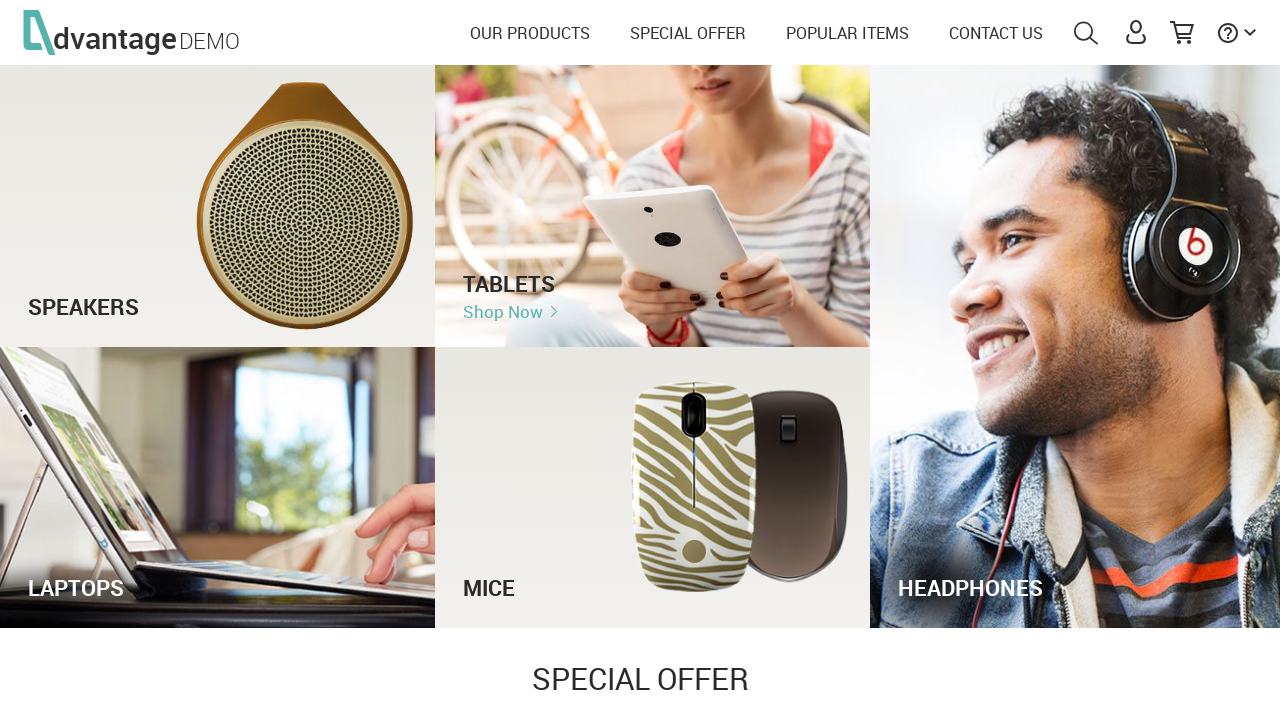

Clicked on Tablets 'Shop now' link at (503, 311) on #tabletsLink
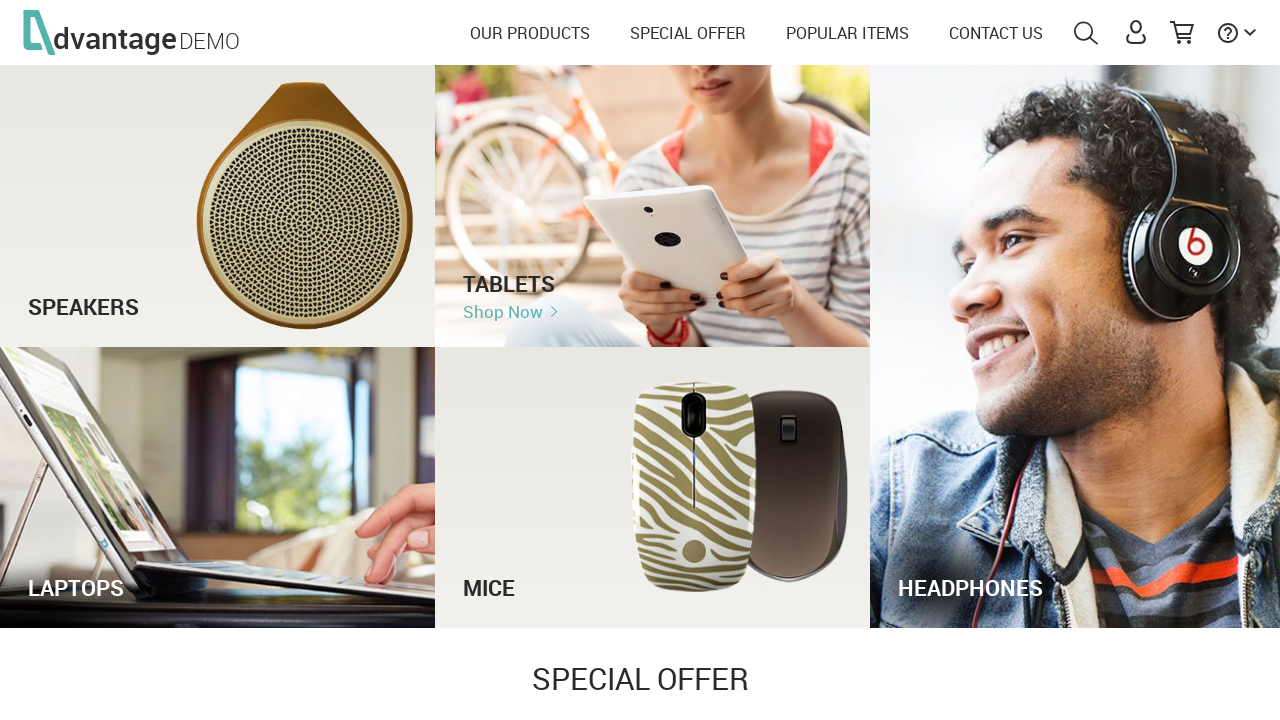

Verified navigation to Tablets category page via Shop now link
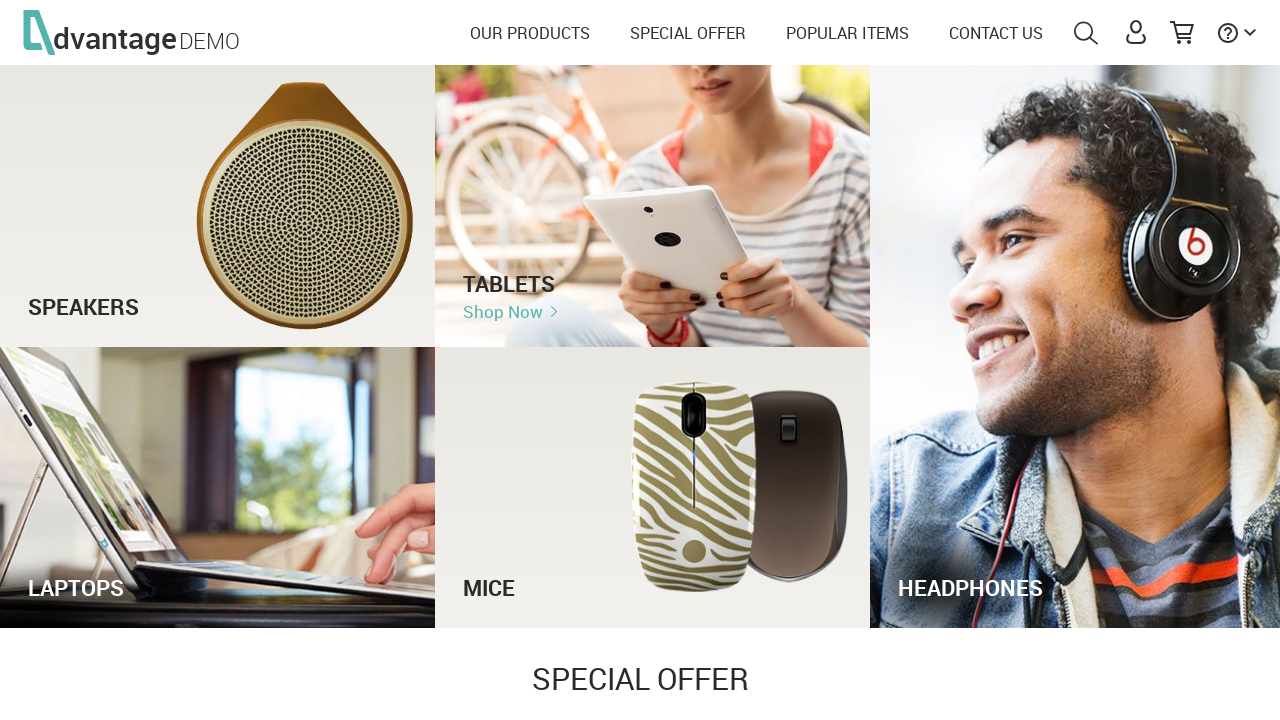

Navigated back from Tablets category
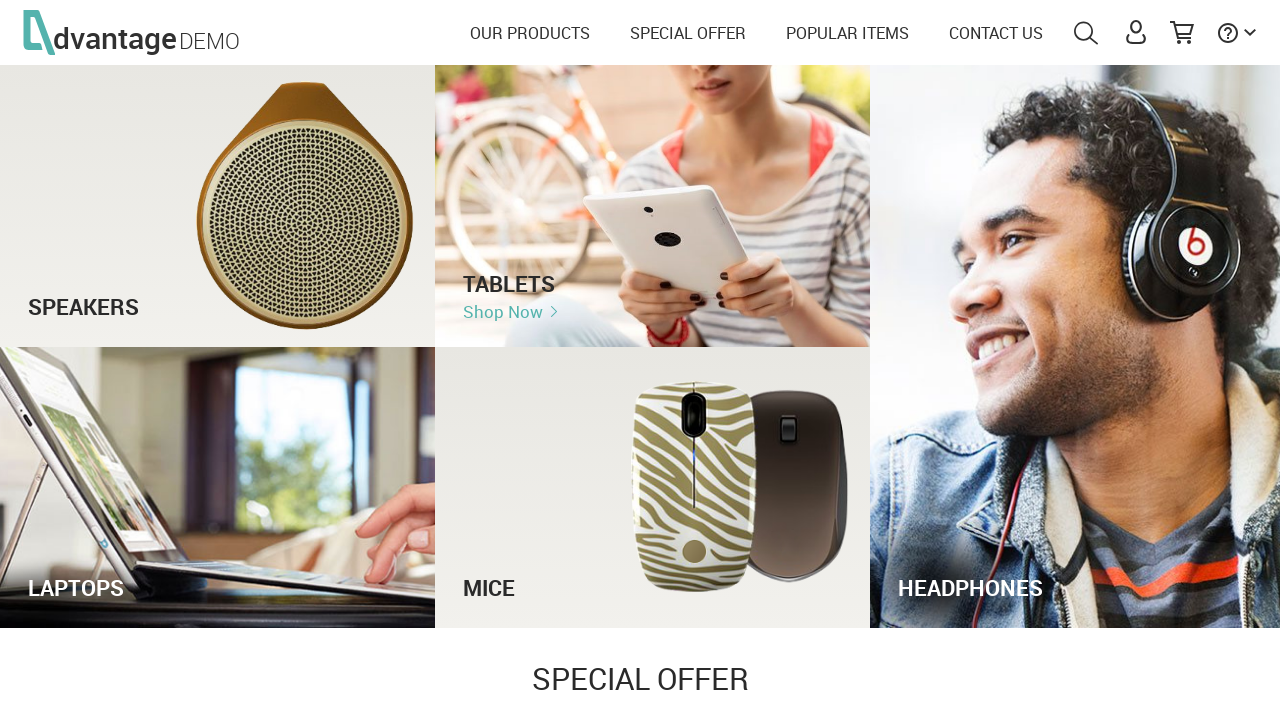

Reloaded the page
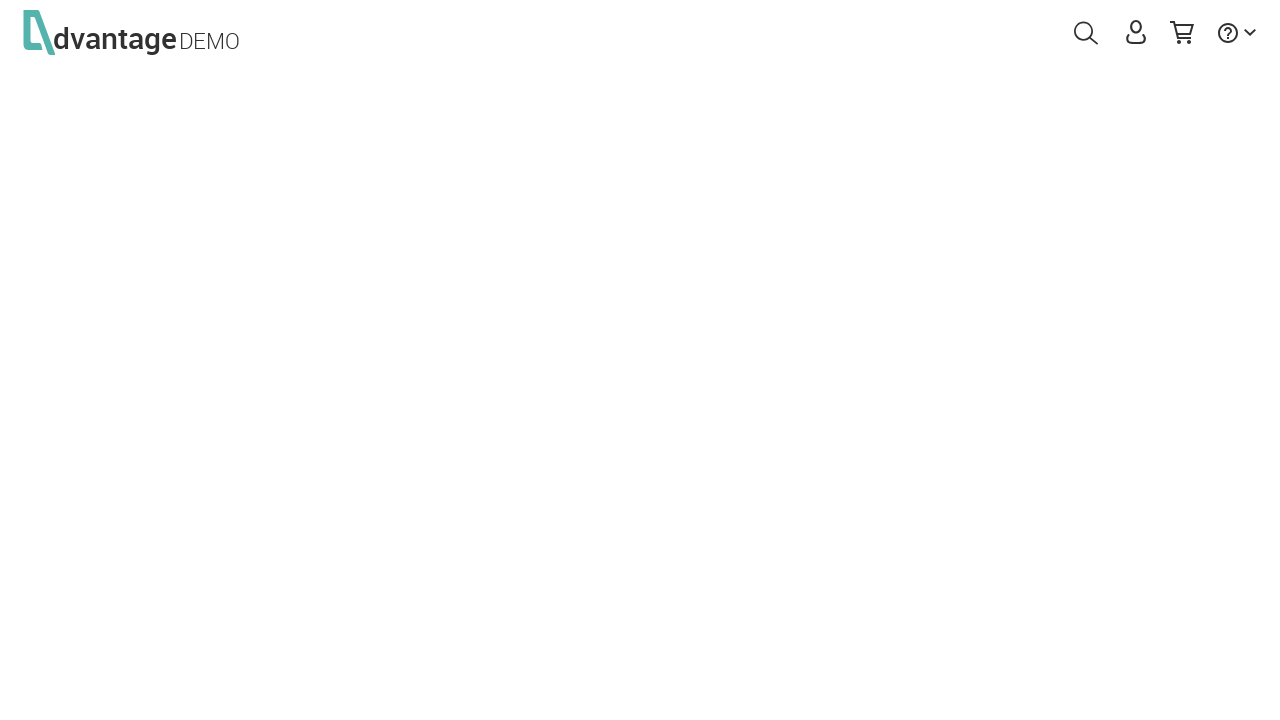

Waited for Headphones category text to be visible
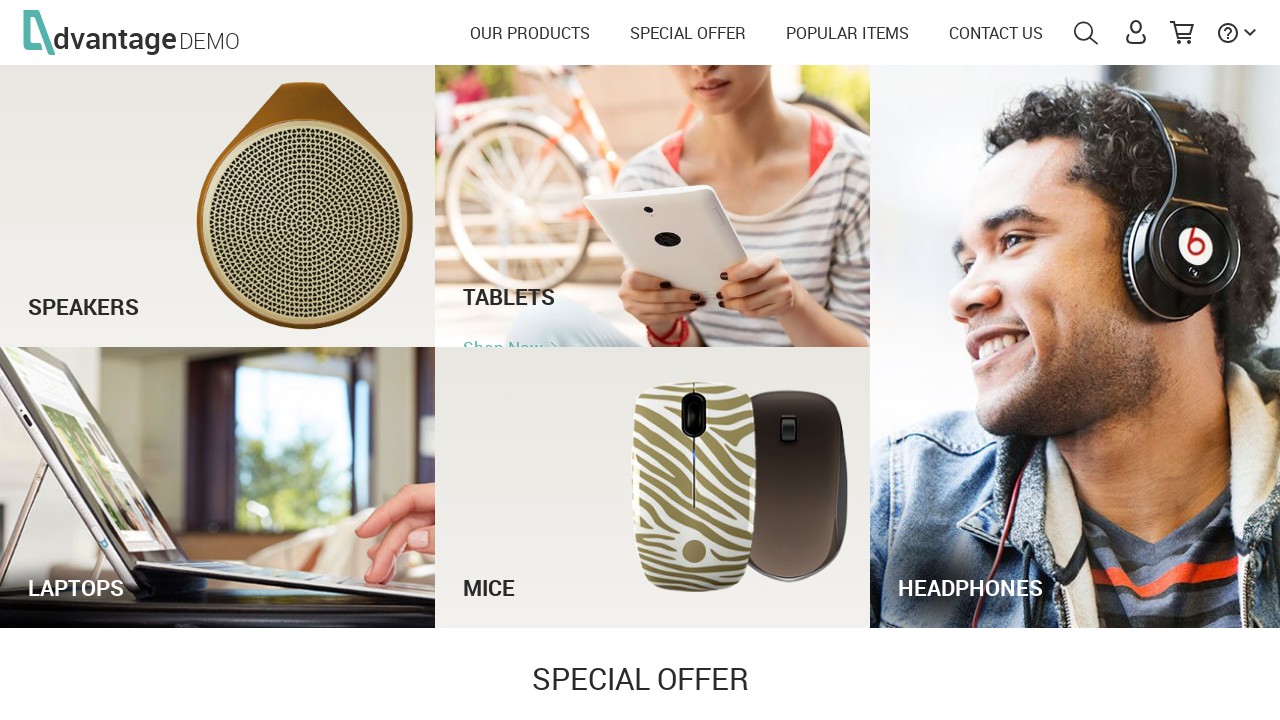

Clicked on Headphones category text at (1075, 568) on #headphonesTxt
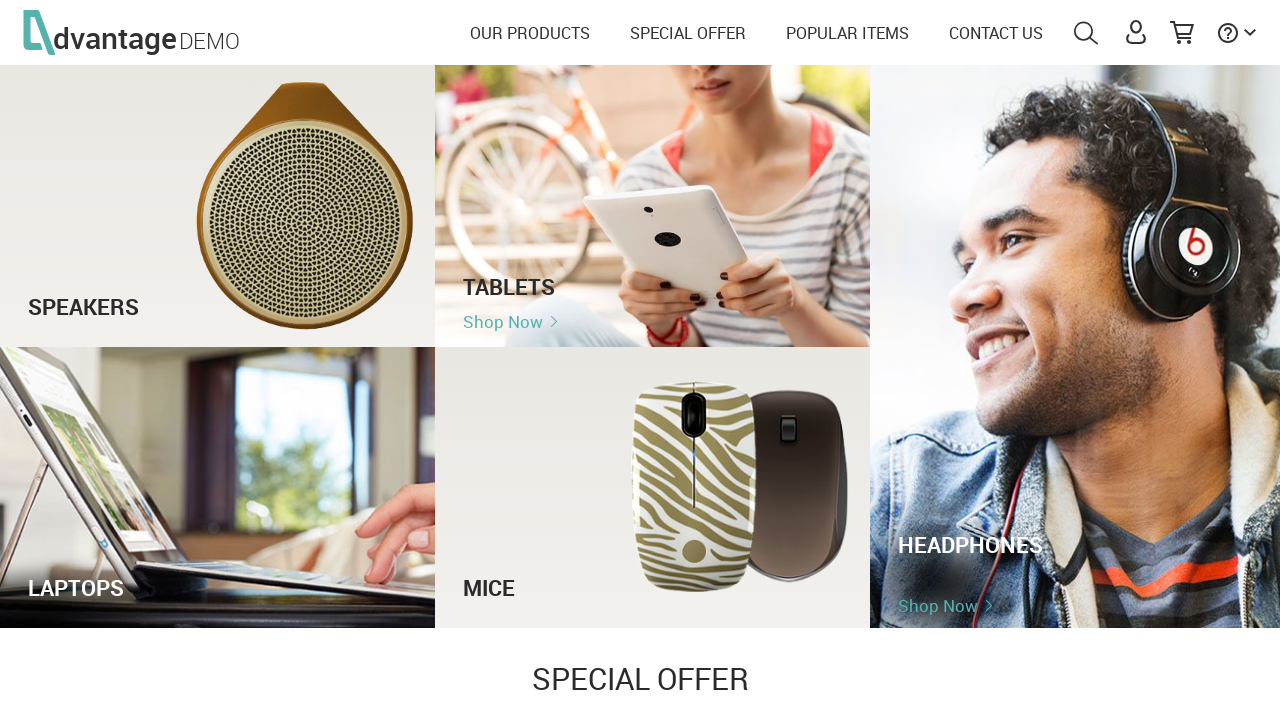

Navigated to Headphones category page
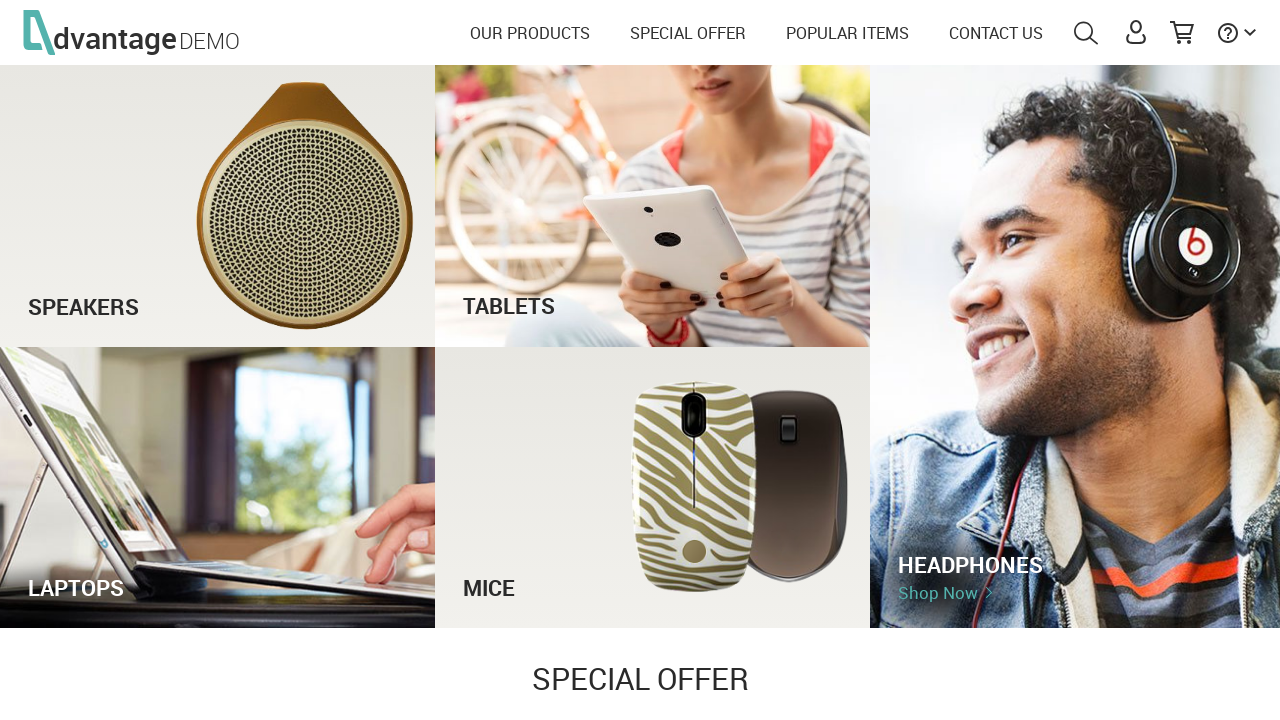

Navigated back from Headphones category
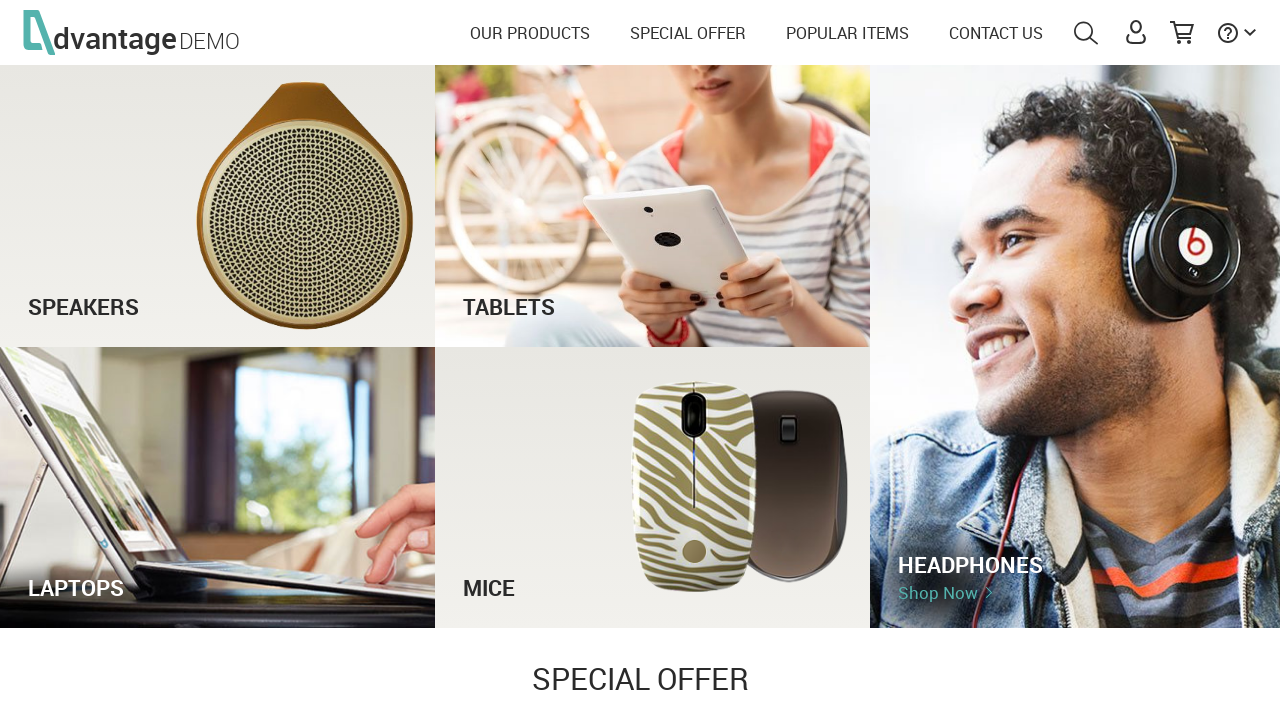

Reloaded the page
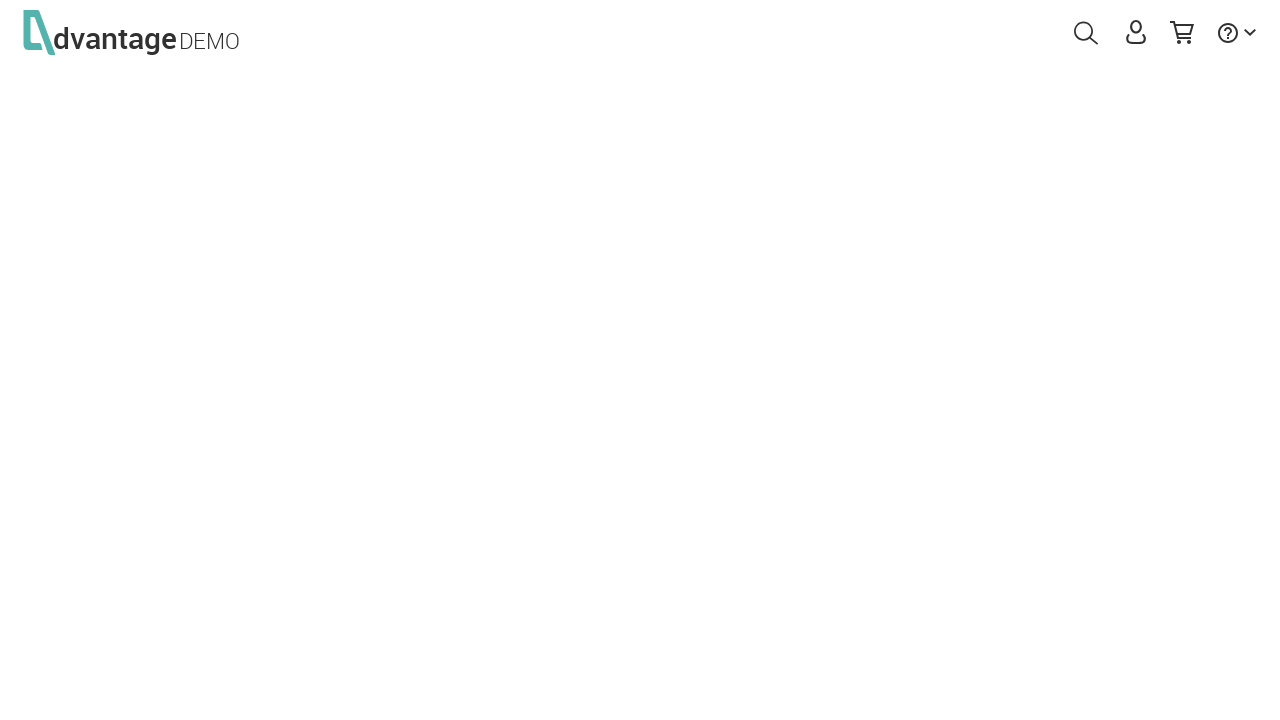

Hovered over Headphones category text at (1075, 565) on #headphonesTxt
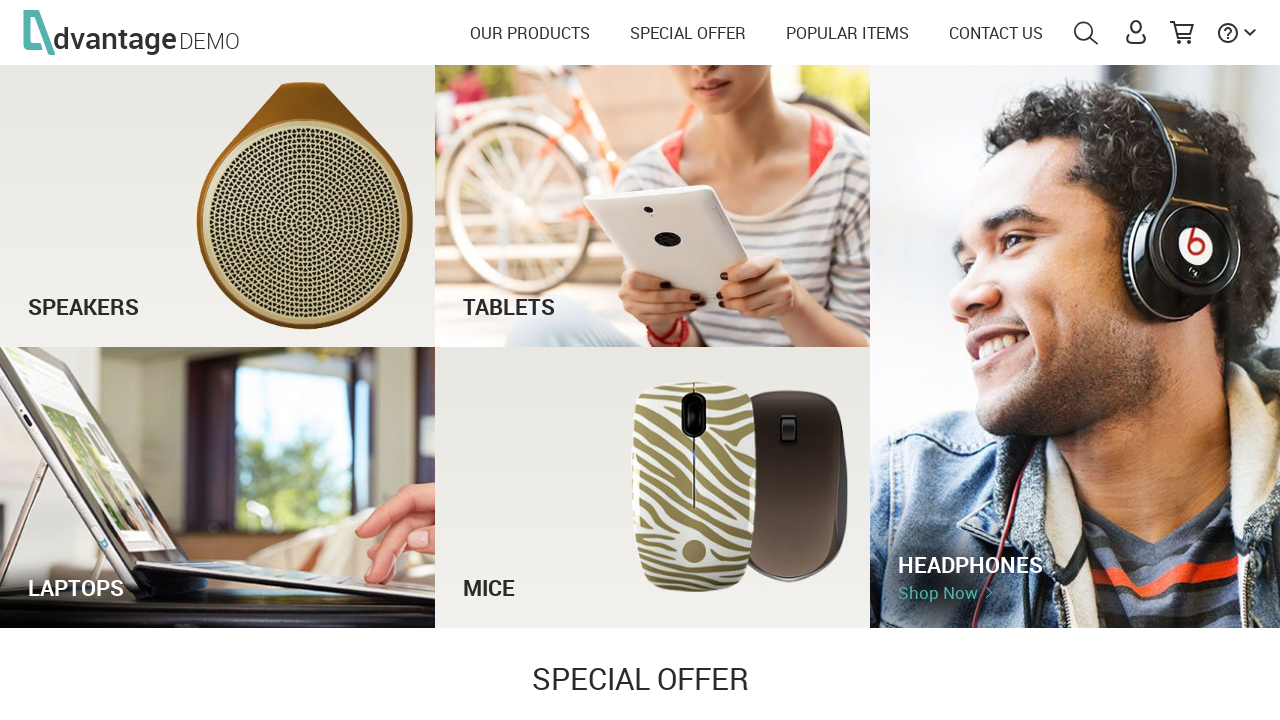

Clicked on Headphones 'Shop now' link at (938, 593) on #headphonesLink
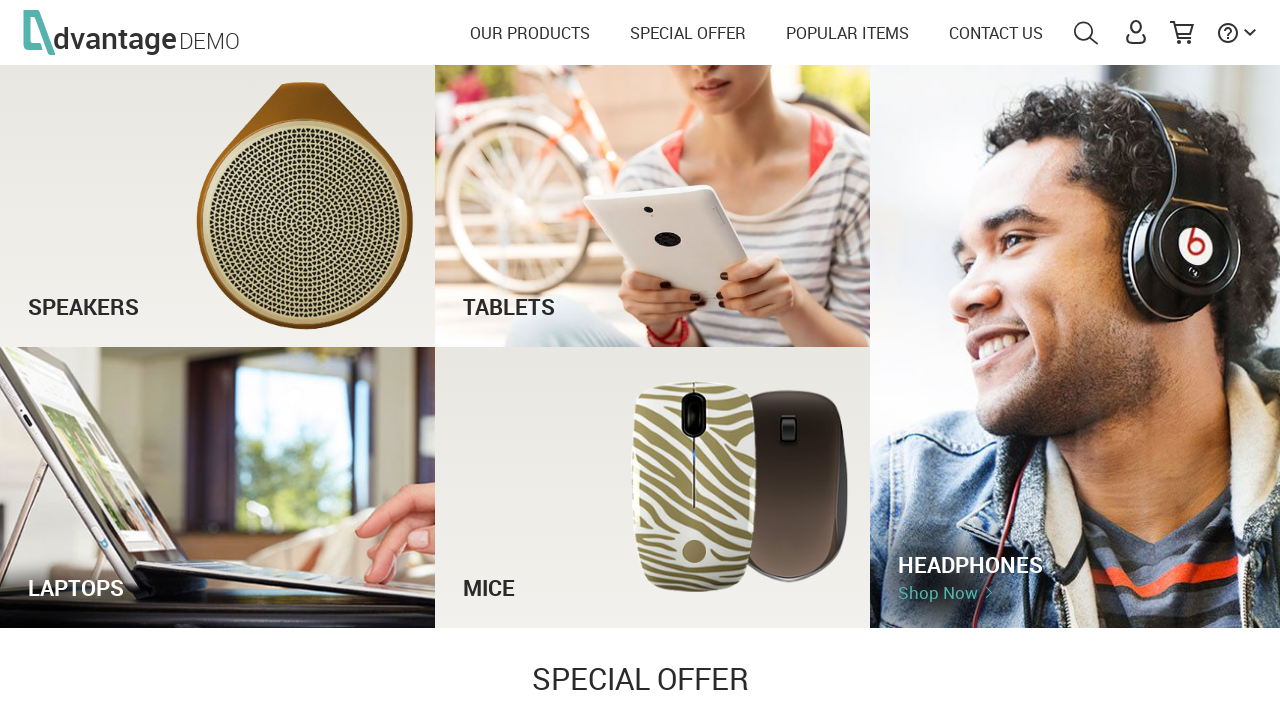

Verified navigation to Headphones category page via Shop now link
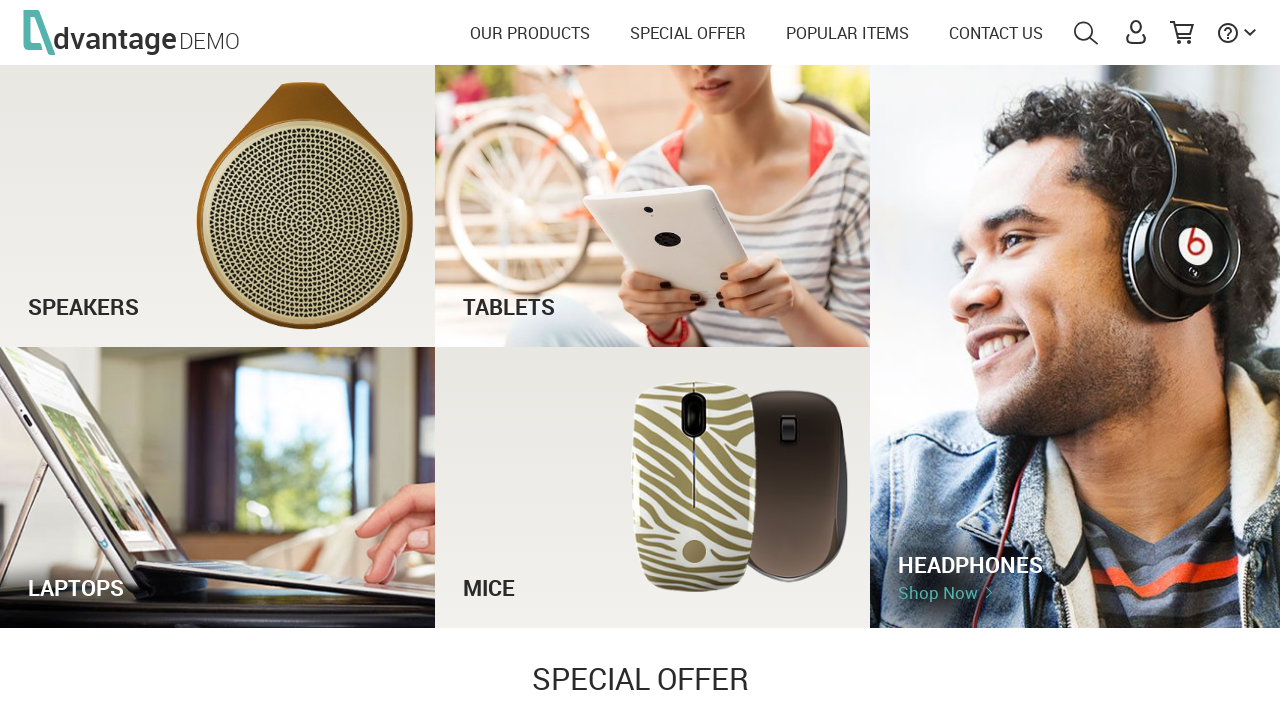

Navigated back from Headphones category
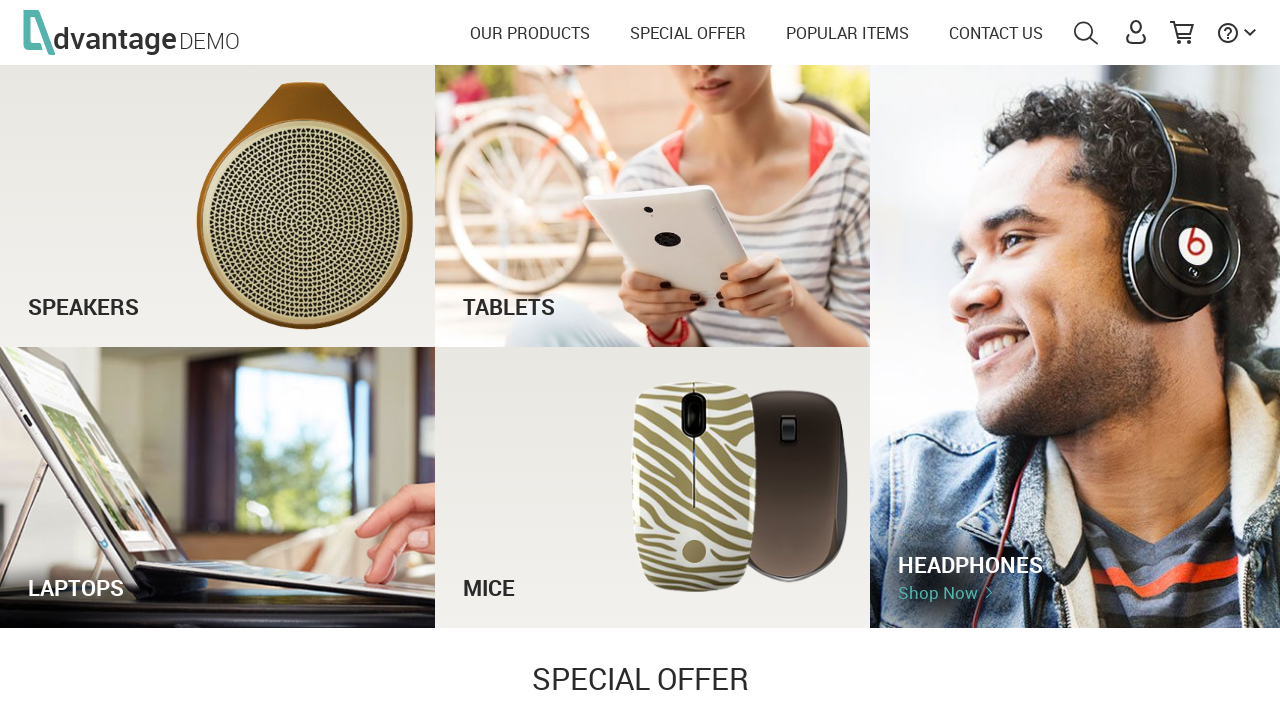

Reloaded the page
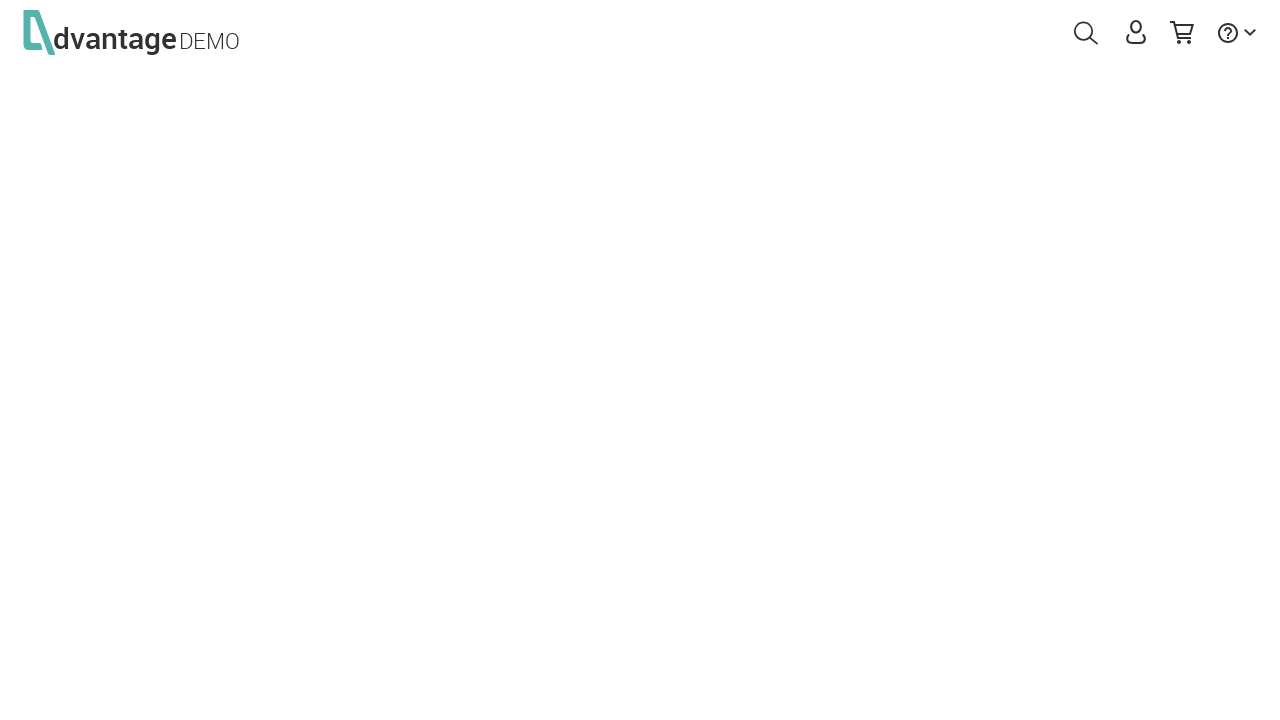

Waited for Laptops category text to be visible
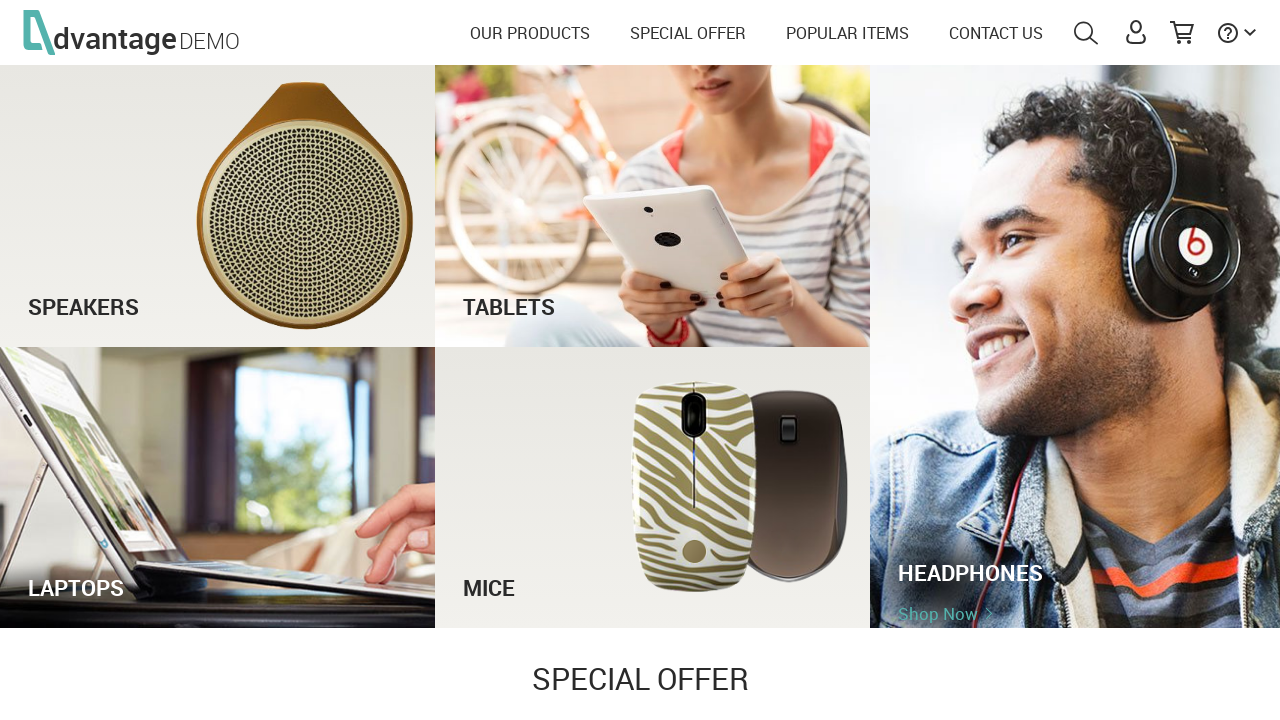

Clicked on Laptops category text at (218, 568) on #laptopsTxt
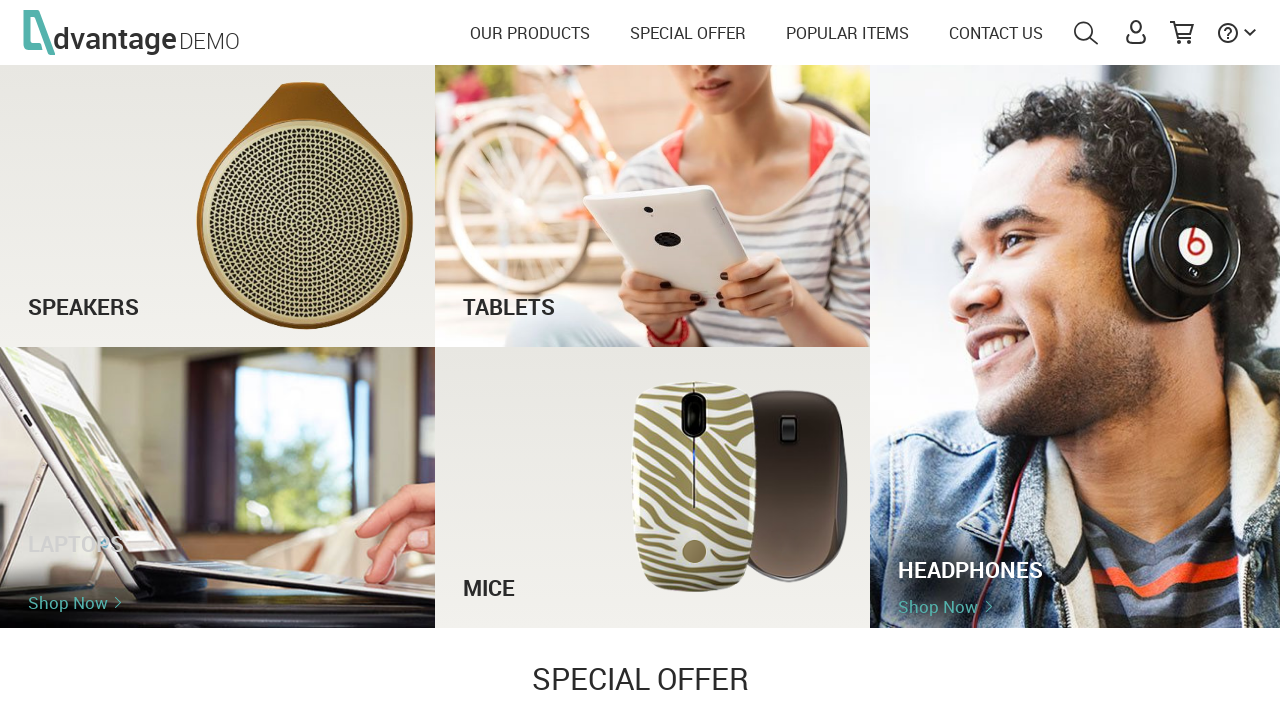

Navigated to Laptops category page
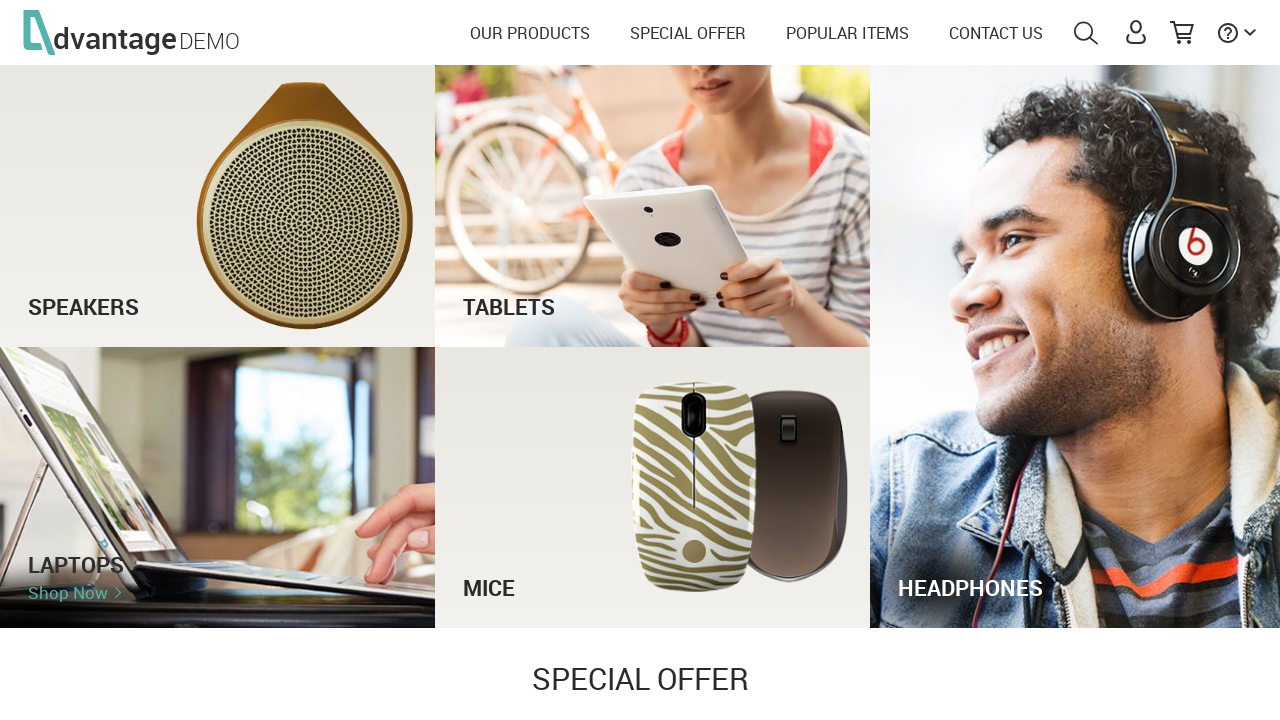

Navigated back from Laptops category
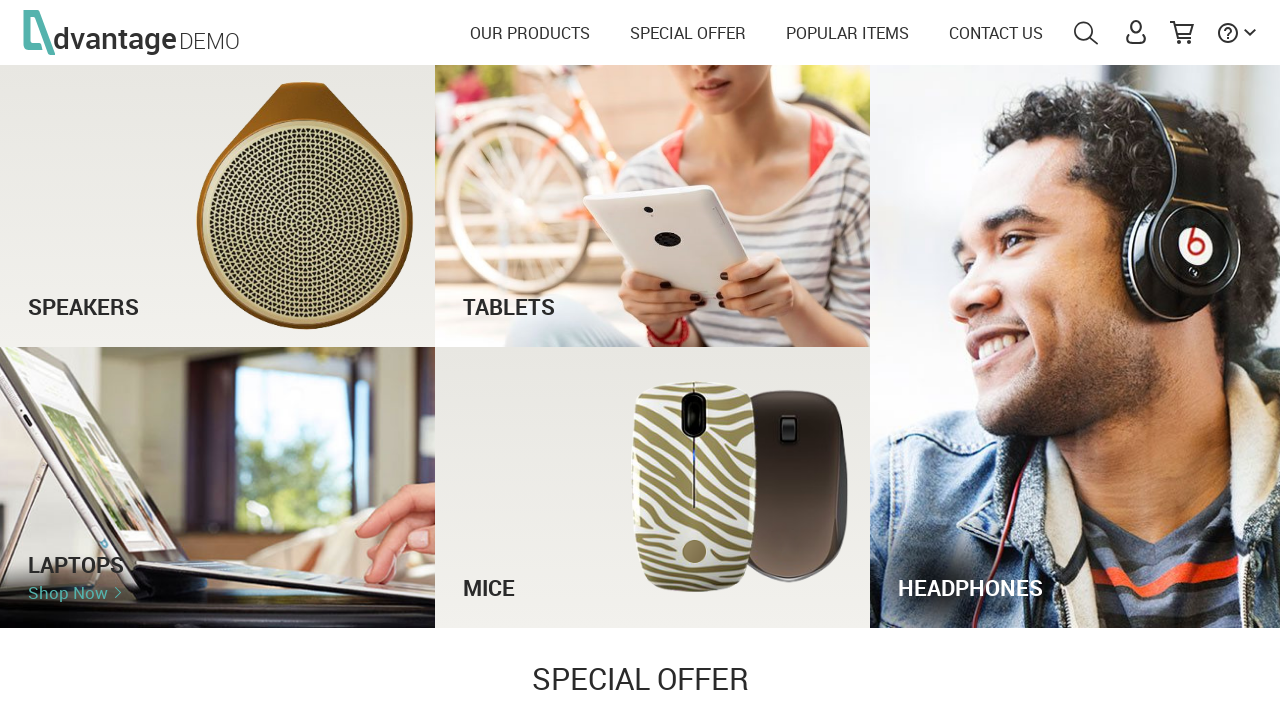

Reloaded the page
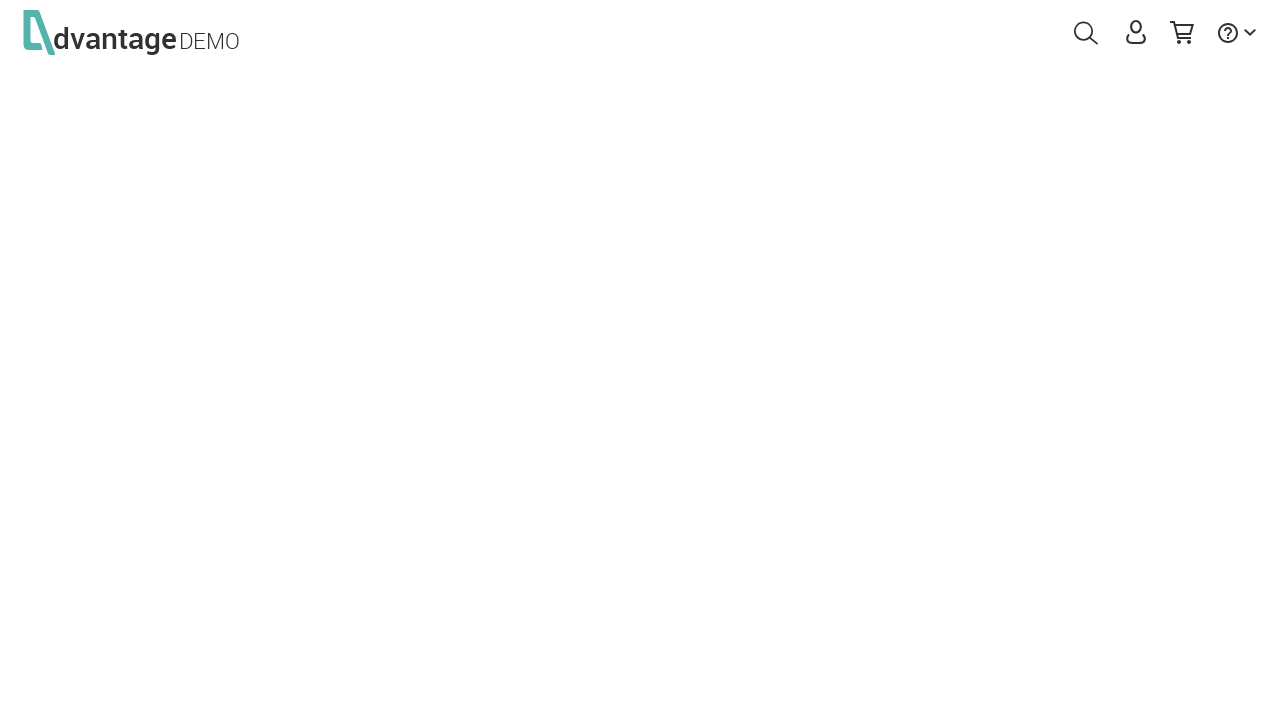

Hovered over Laptops category text at (218, 568) on #laptopsTxt
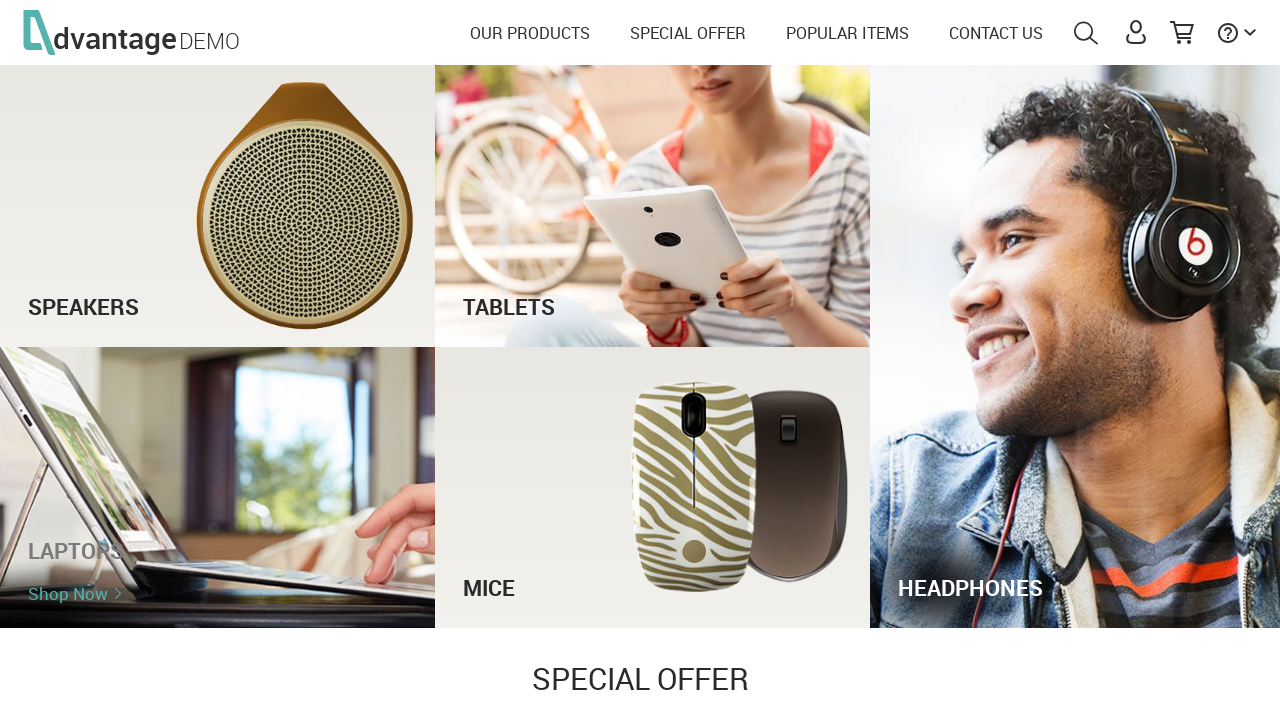

Clicked on Laptops 'Shop now' link at (68, 361) on #laptopsLink
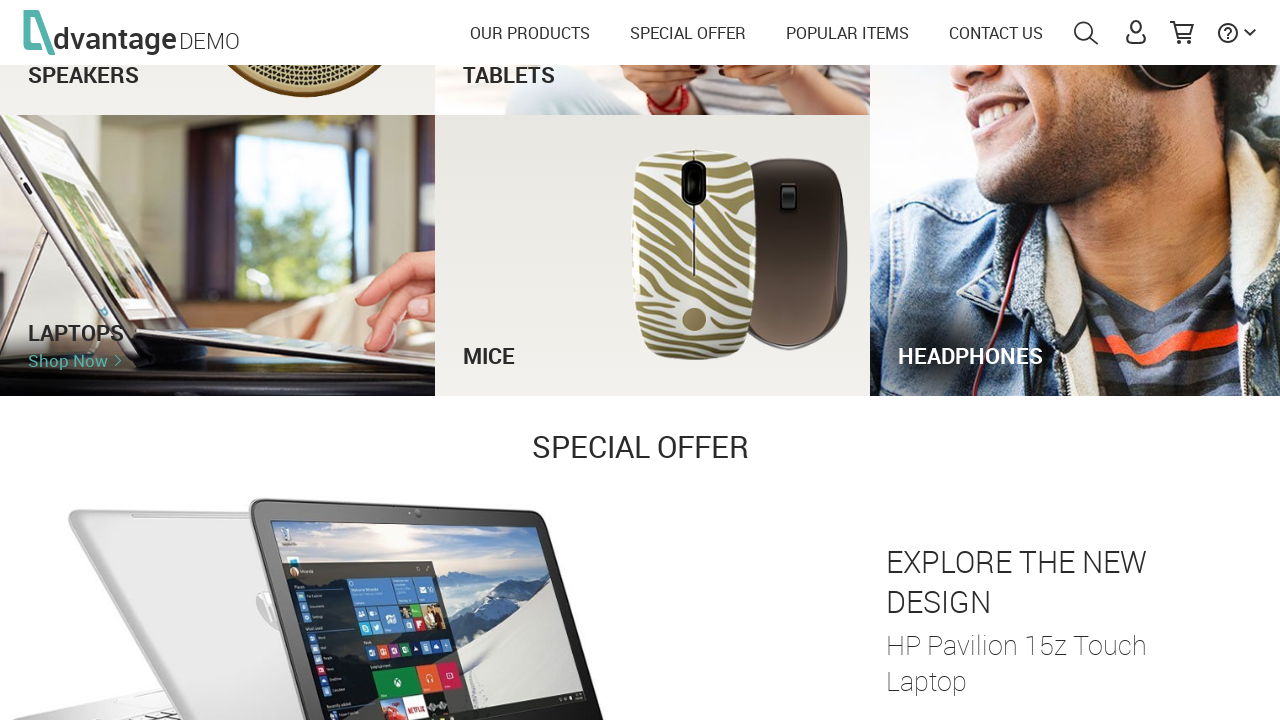

Verified navigation to Laptops category page via Shop now link
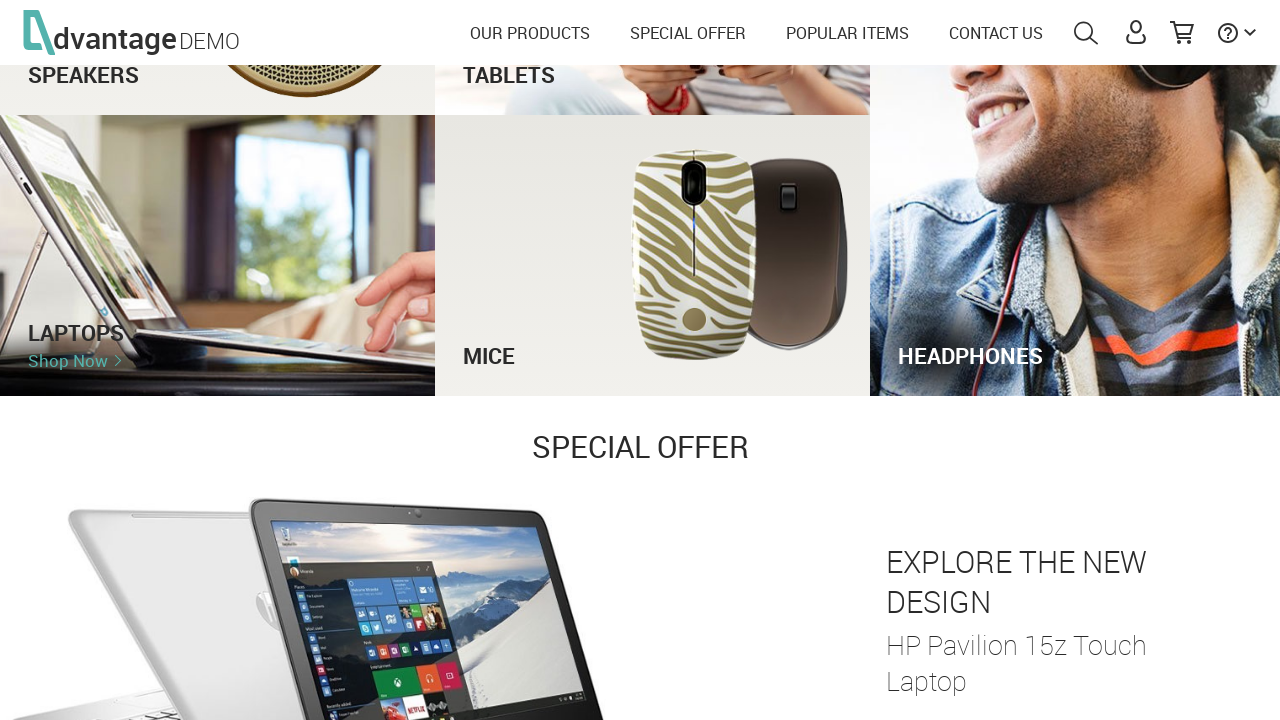

Navigated back from Laptops category
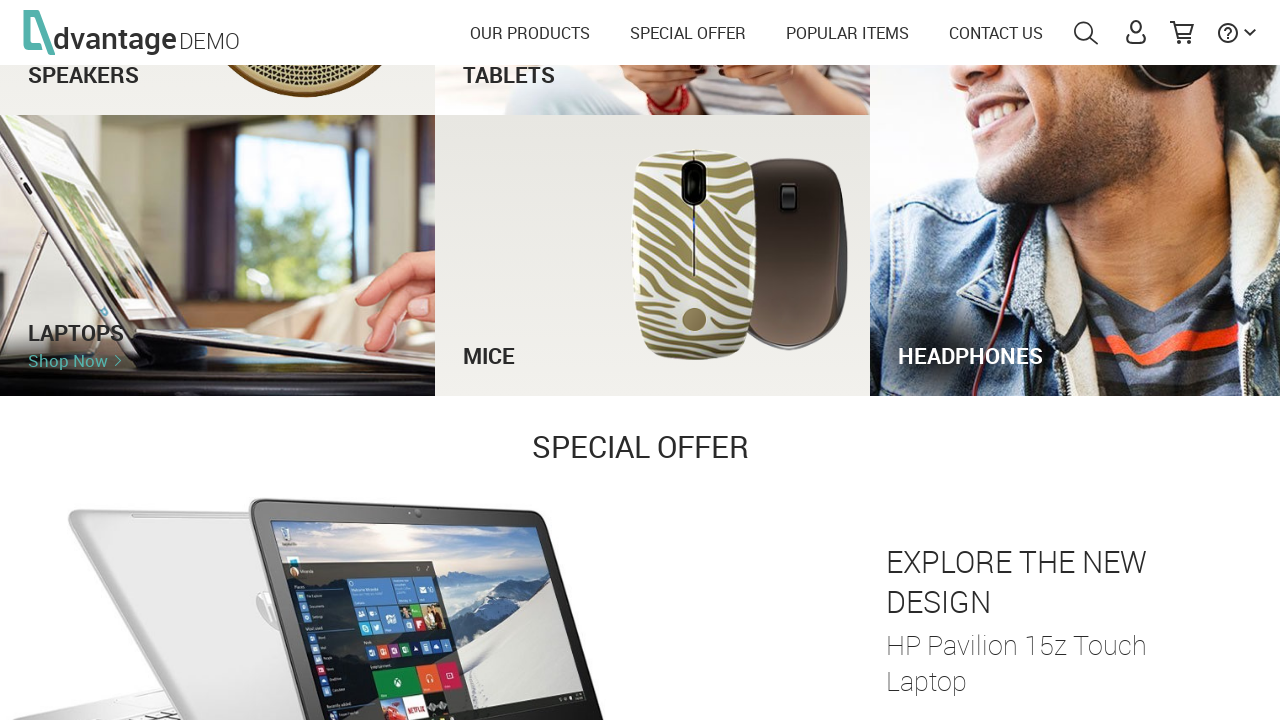

Reloaded the page
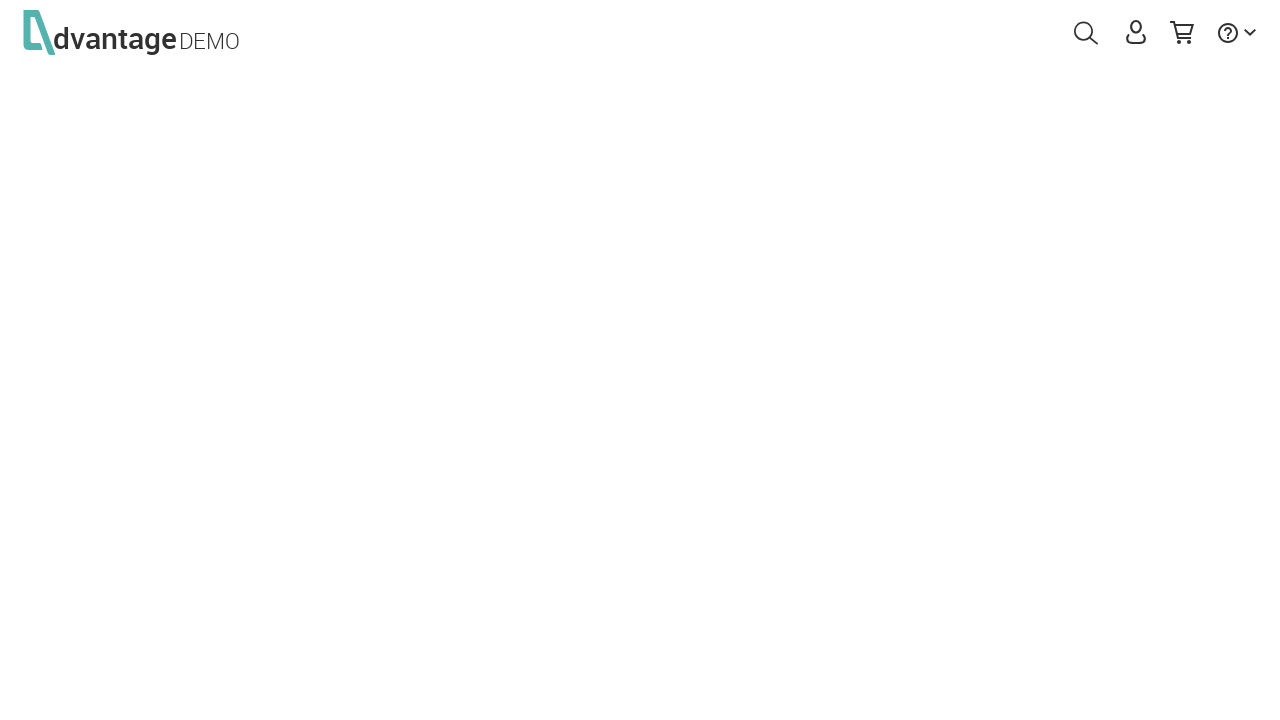

Waited for Mice category text to be visible
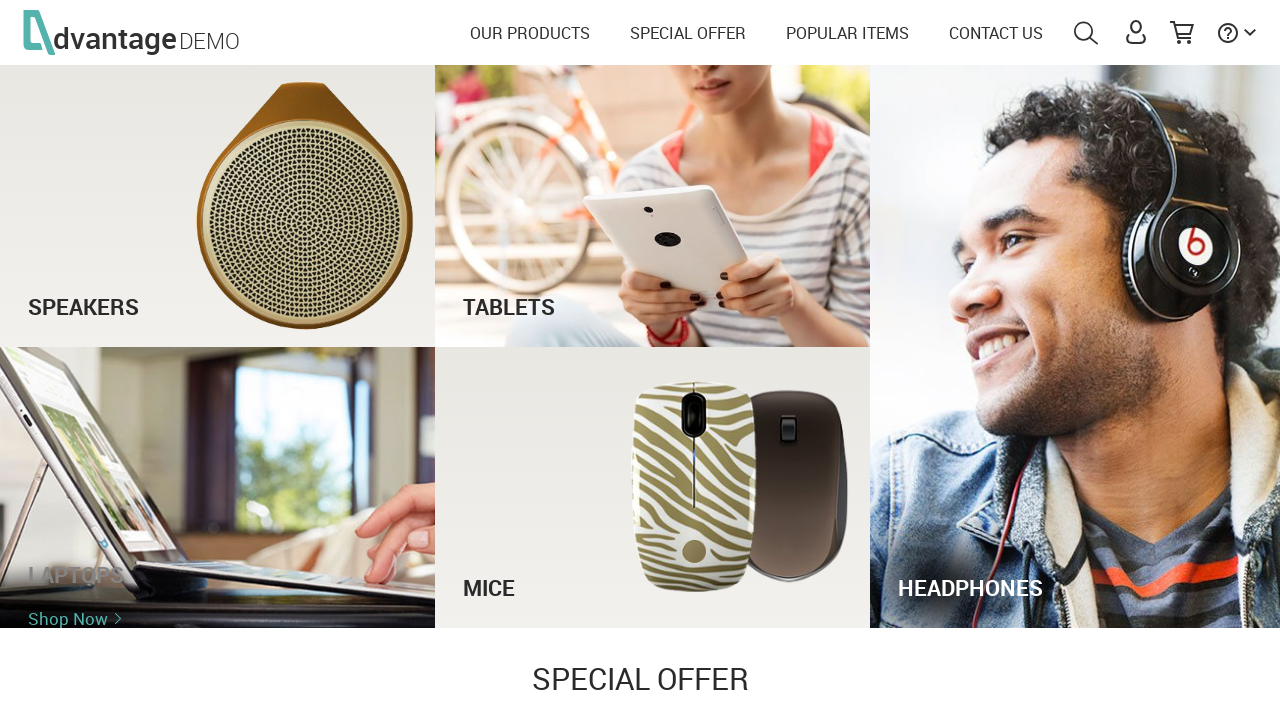

Clicked on Mice category text at (653, 568) on #miceTxt
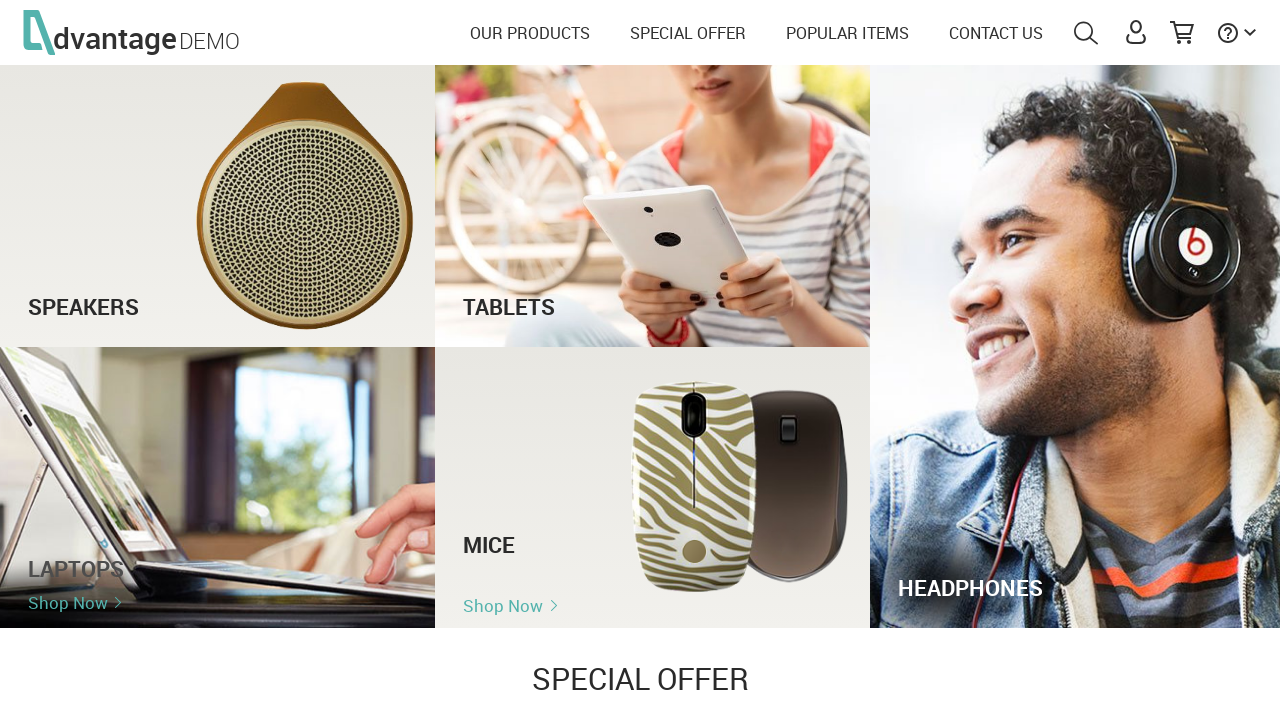

Navigated to Mice category page
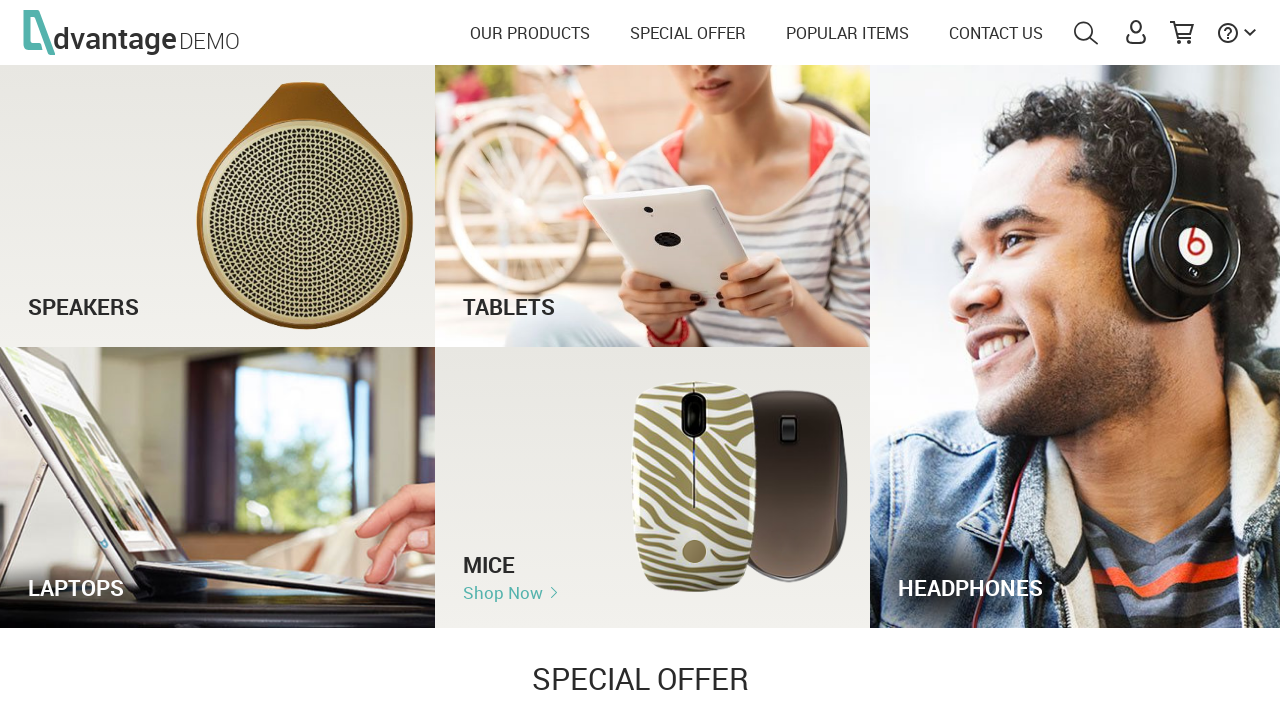

Navigated back from Mice category
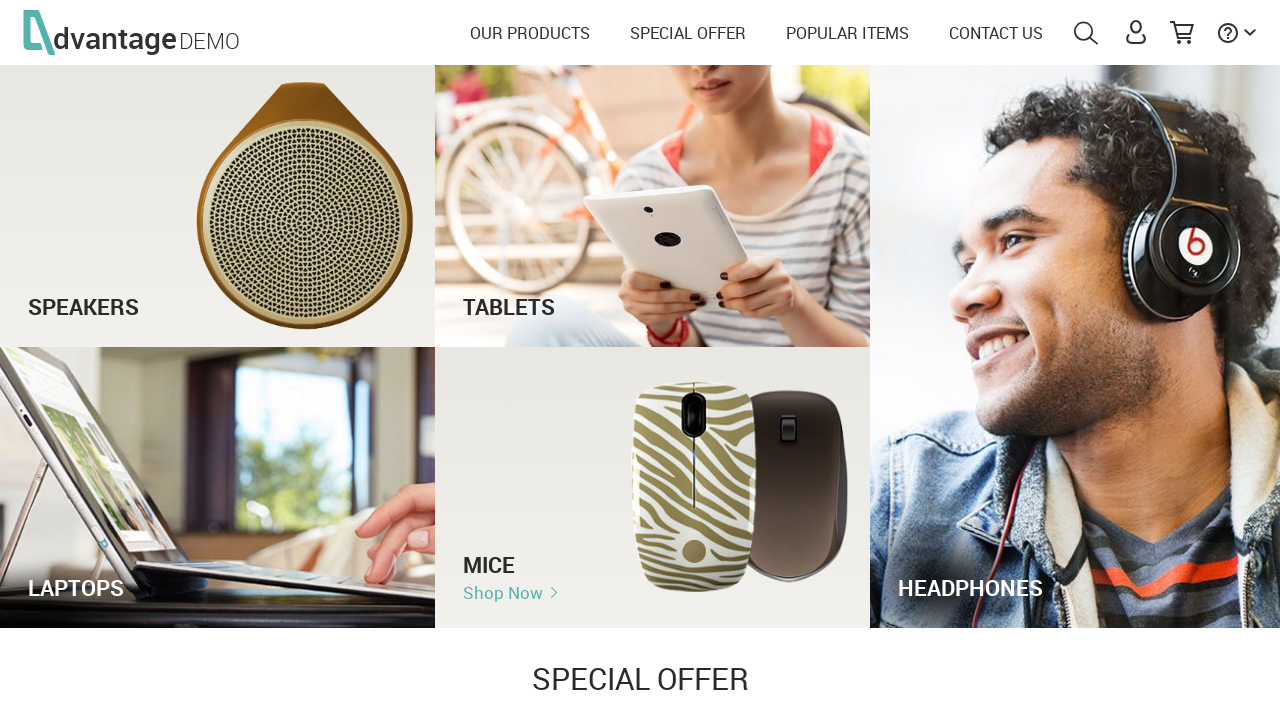

Reloaded the page
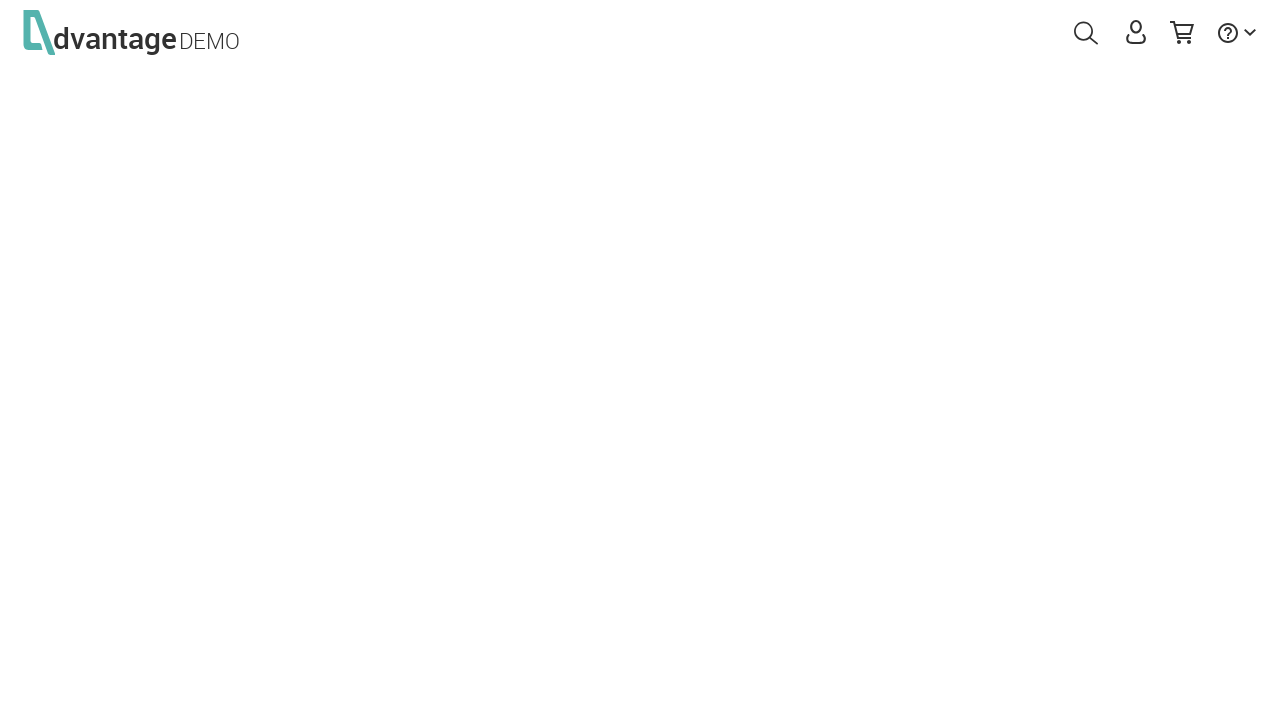

Hovered over Mice category text at (653, 565) on #miceTxt
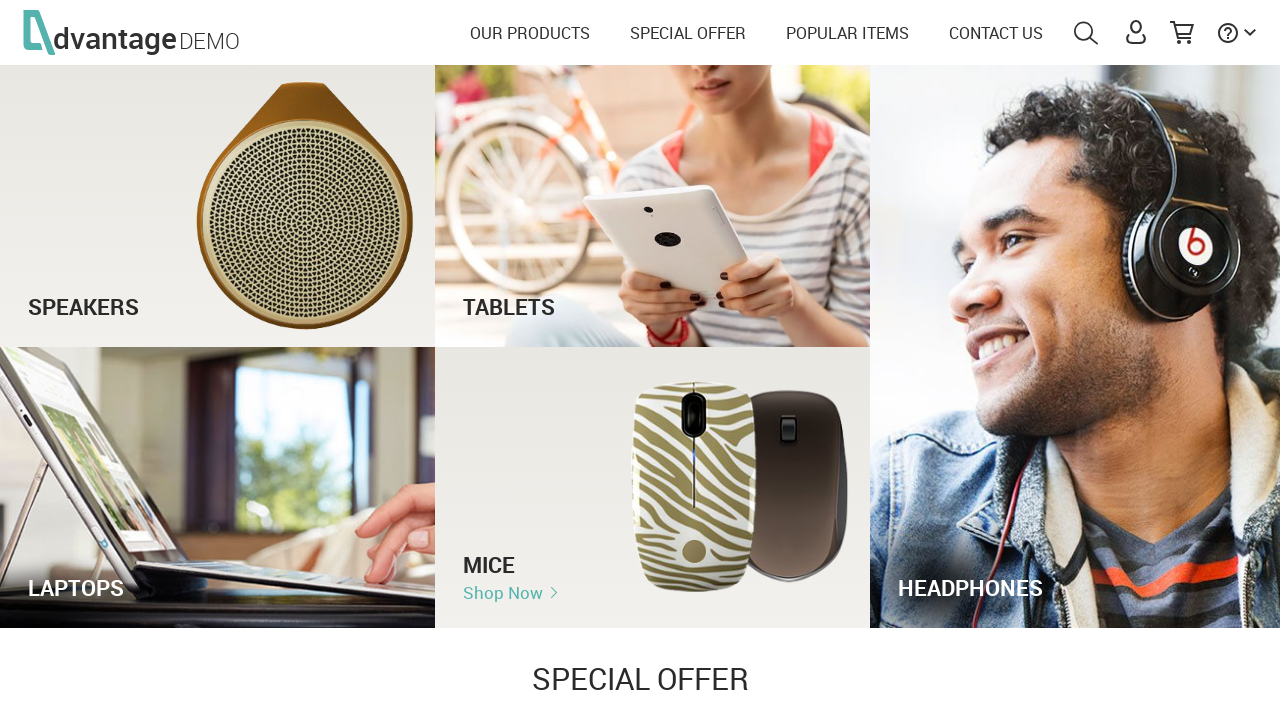

Clicked on Mice 'Shop now' link at (503, 593) on #miceLink
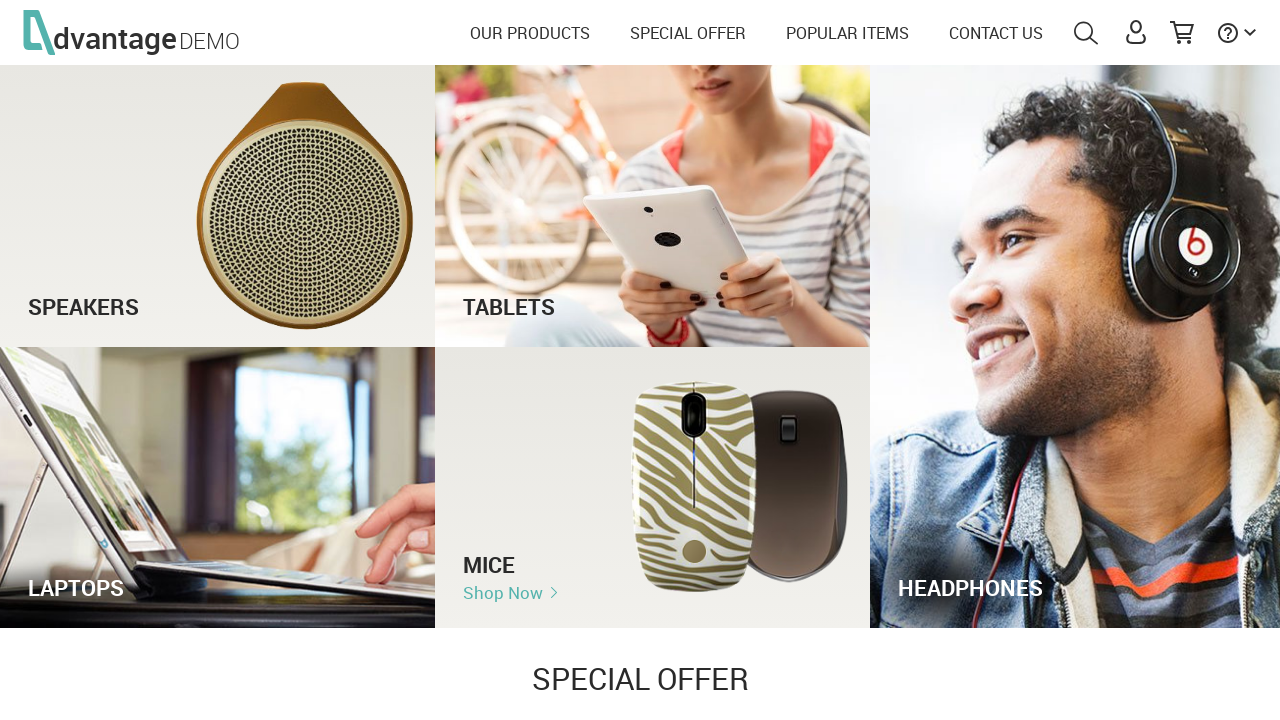

Verified navigation to Mice category page via Shop now link
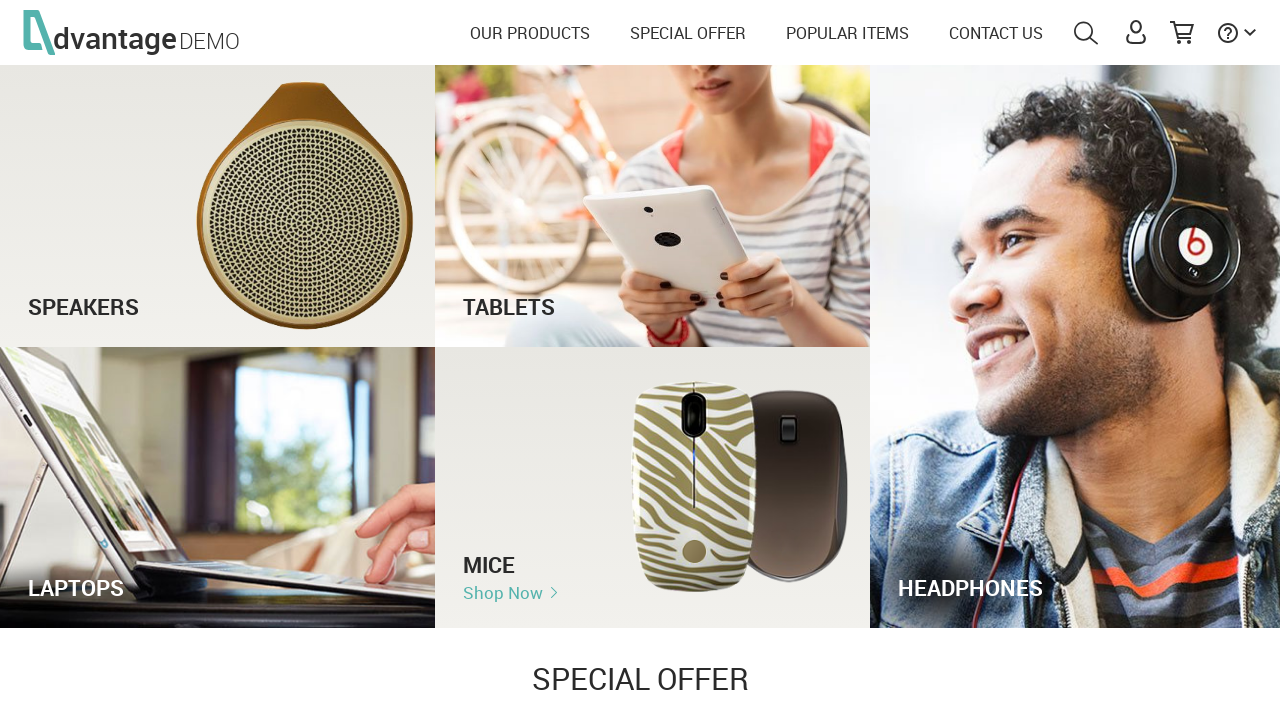

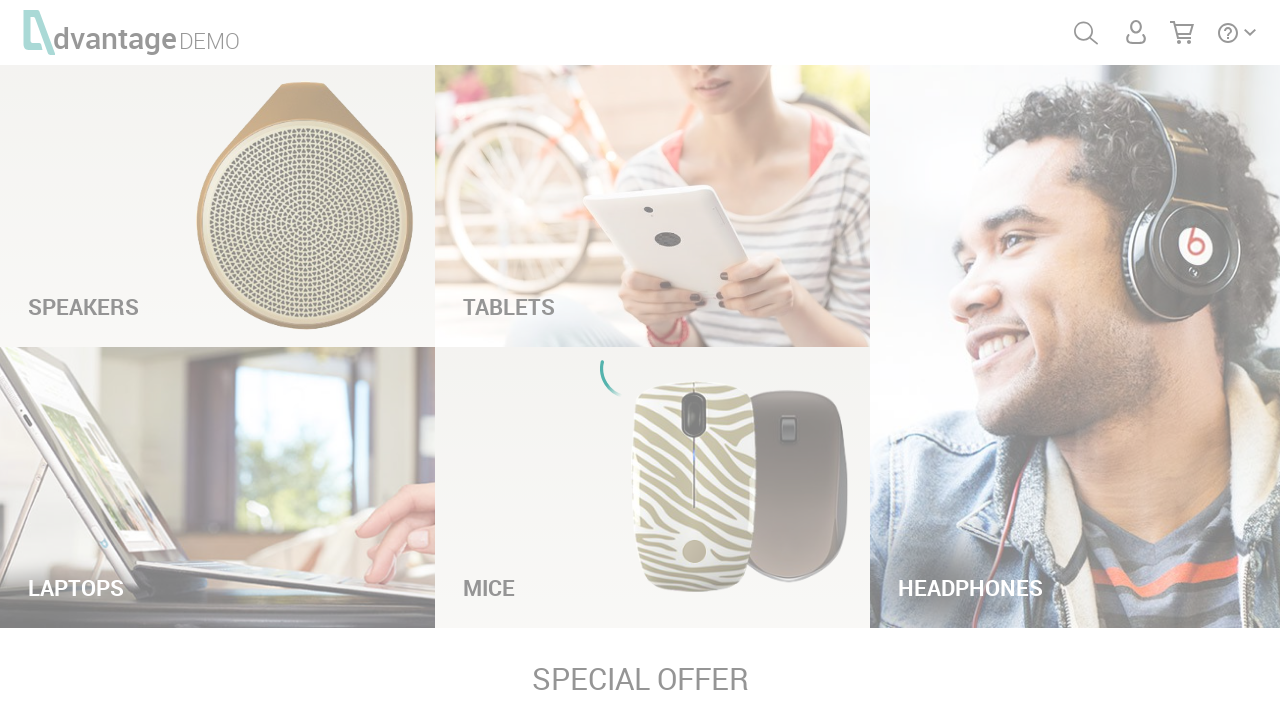